Automates solving arithmetic problems on Zetamac by reading questions, evaluating them, and typing answers

Starting URL: https://arithmetic.zetamac.com/game?key=a7220a92

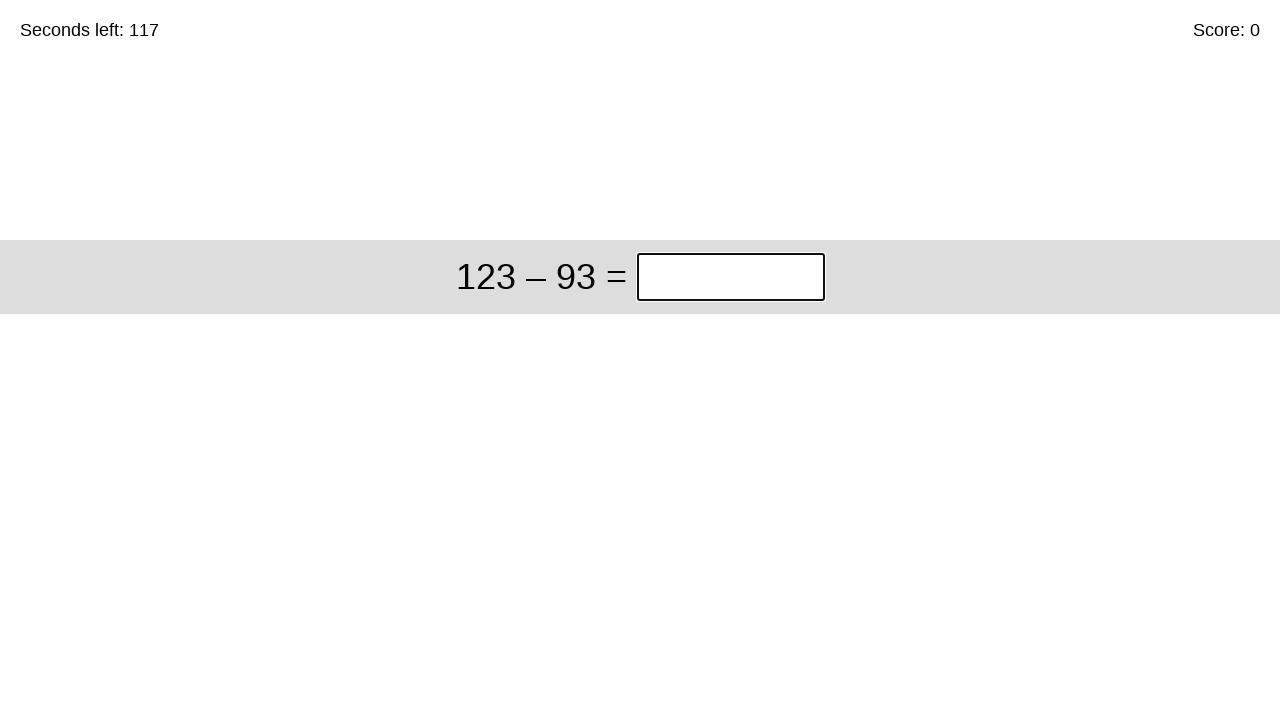

Located the problem element on the page
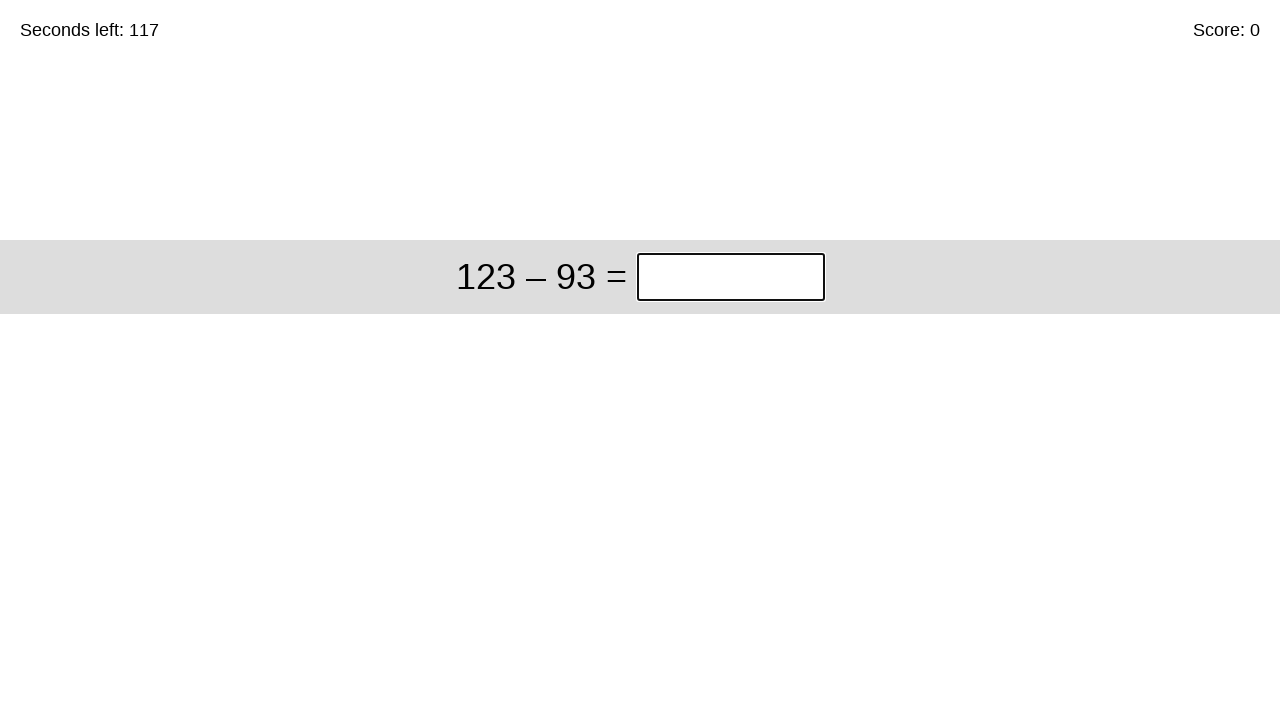

Retrieved question text for problem 1
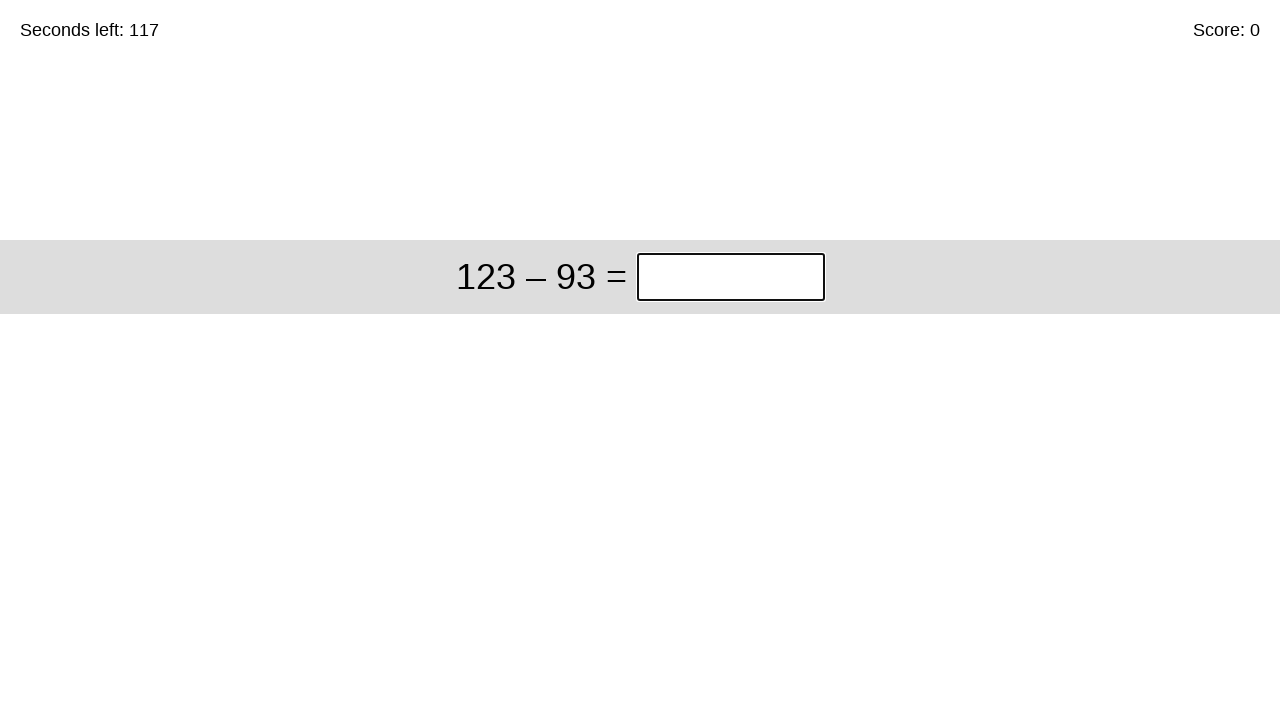

Converted question text to evaluable format: 123 - 93
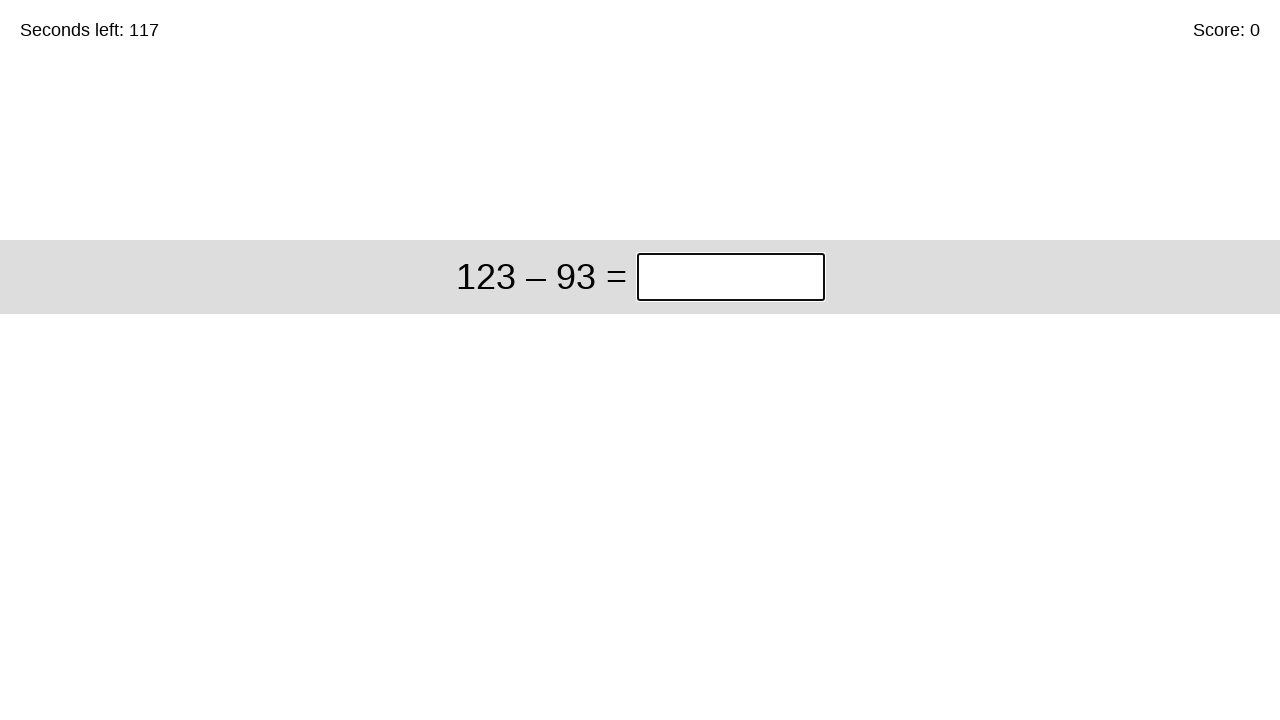

Calculated answer: 30
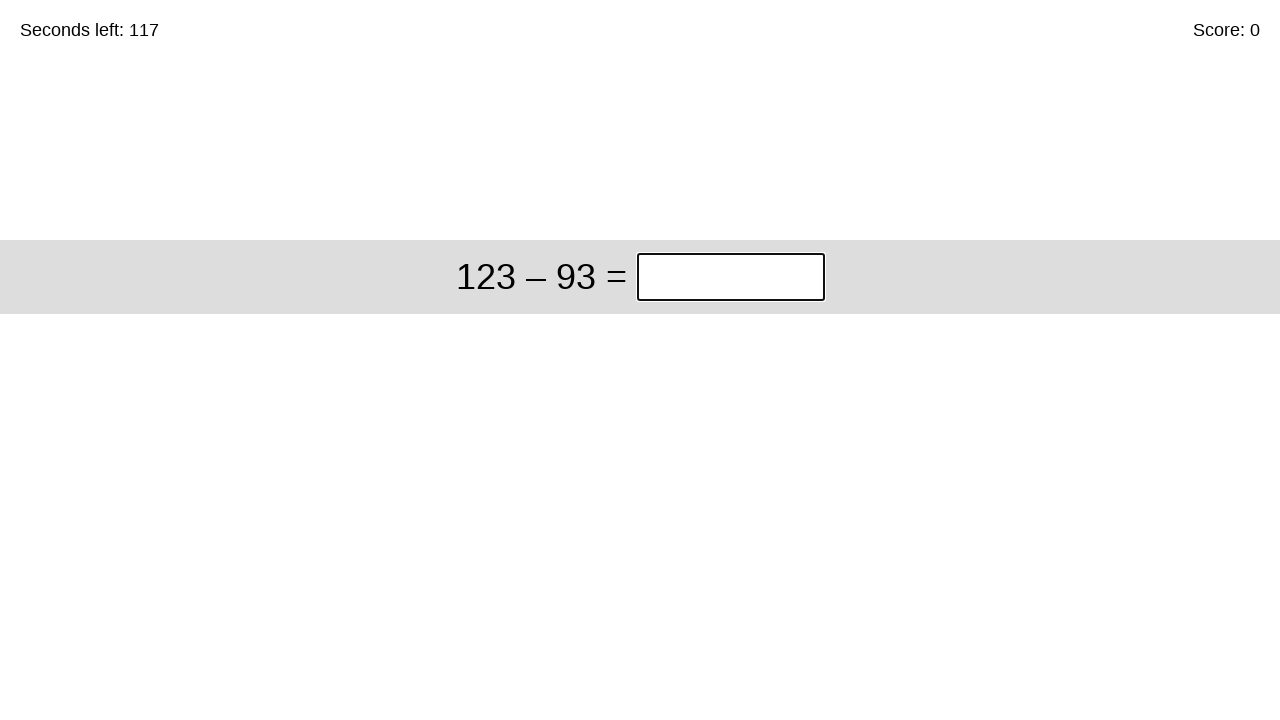

Typed answer '30' into the page
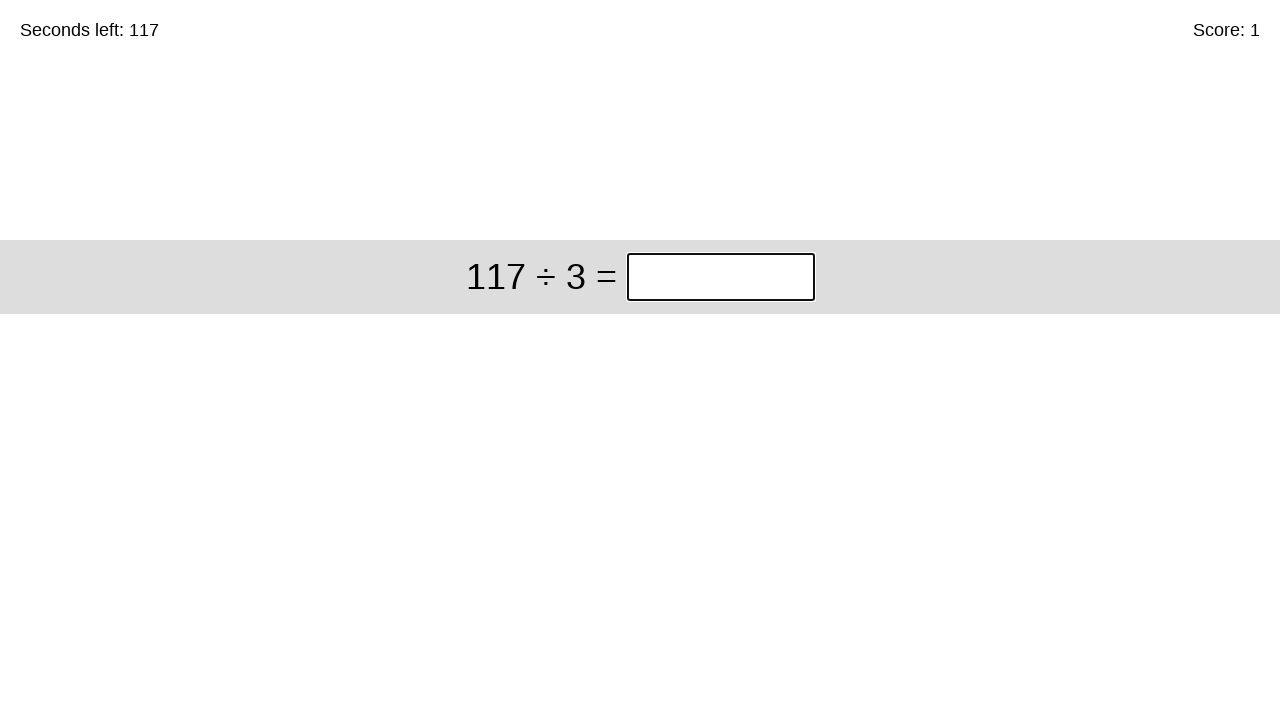

Waited for next question to appear
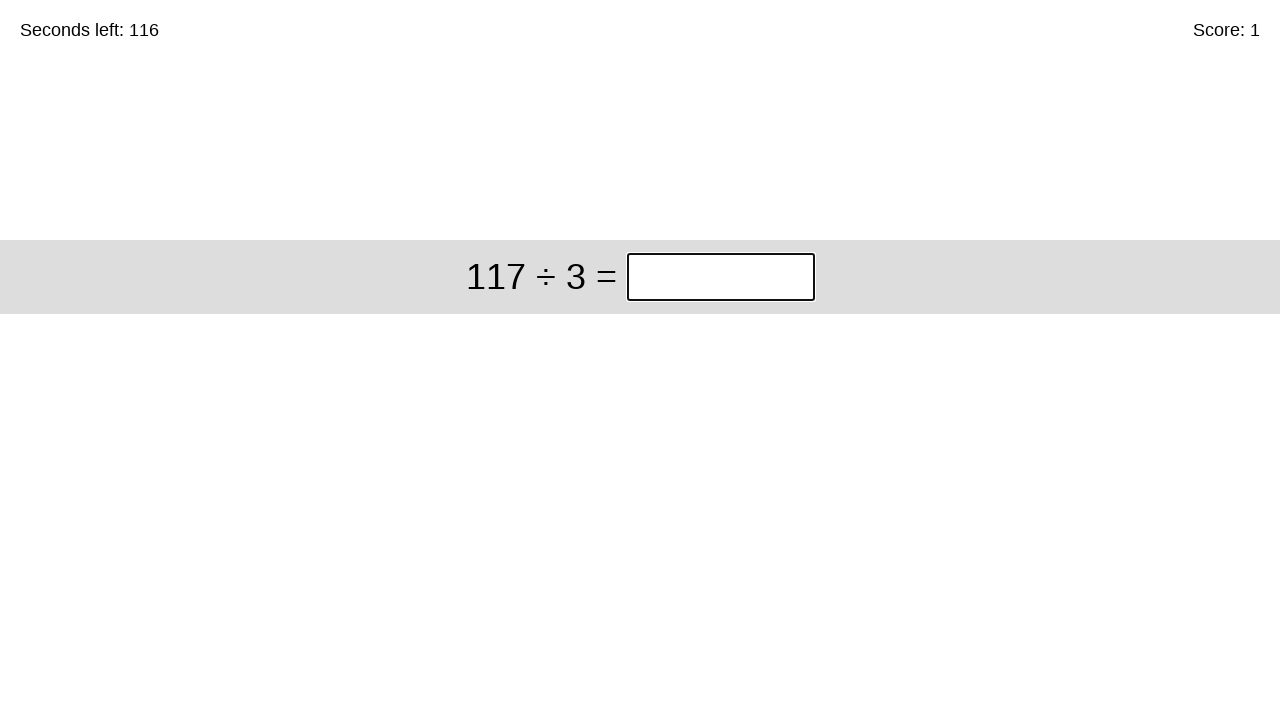

Retrieved question text for problem 2
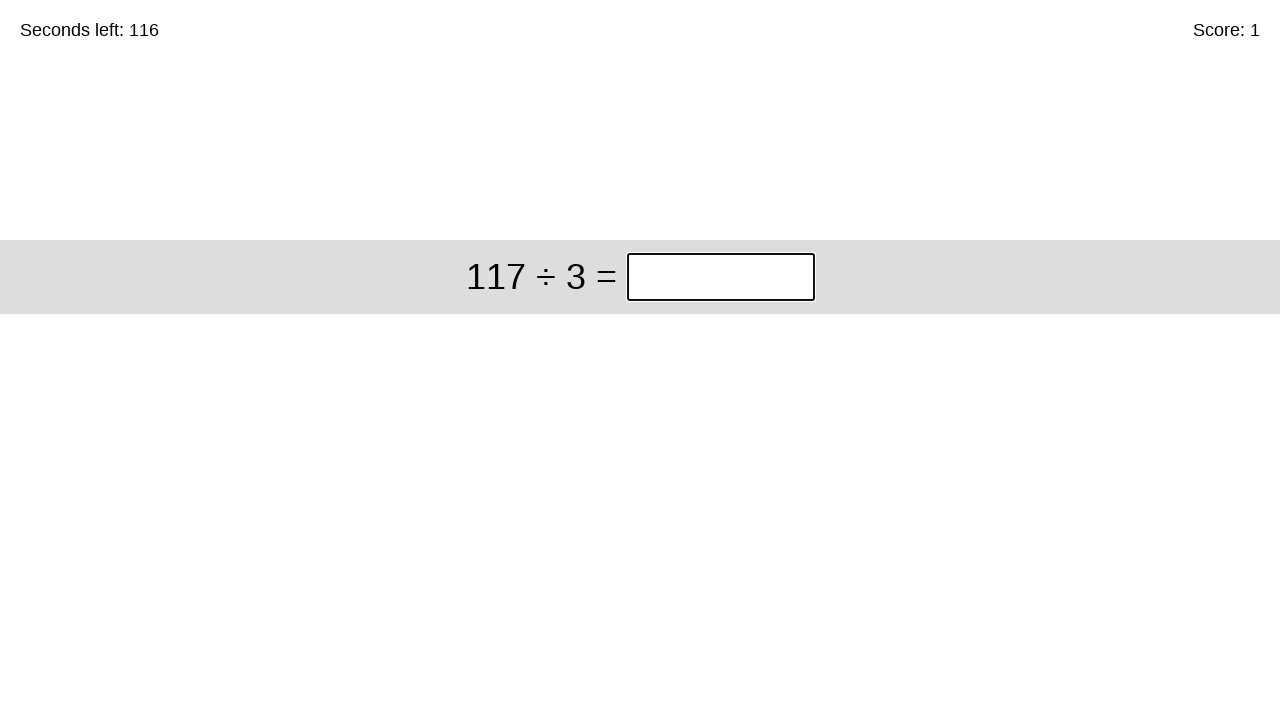

Converted question text to evaluable format: 117 / 3
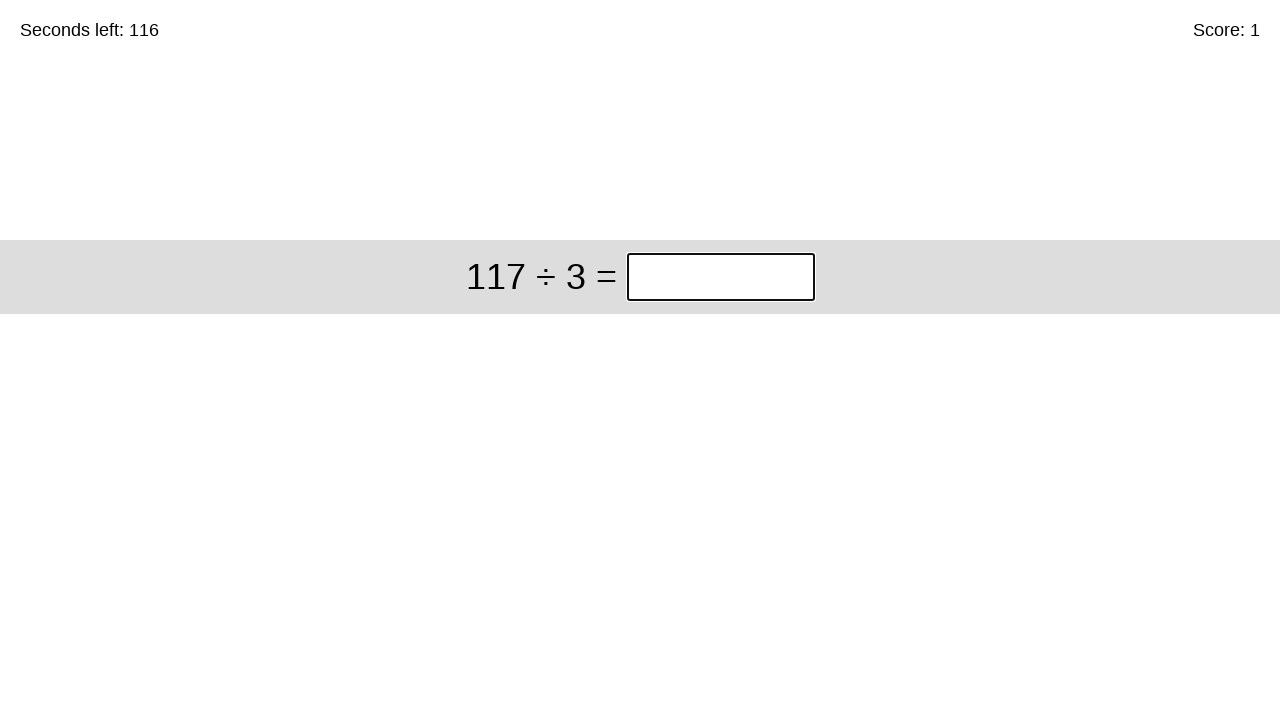

Calculated answer: 39
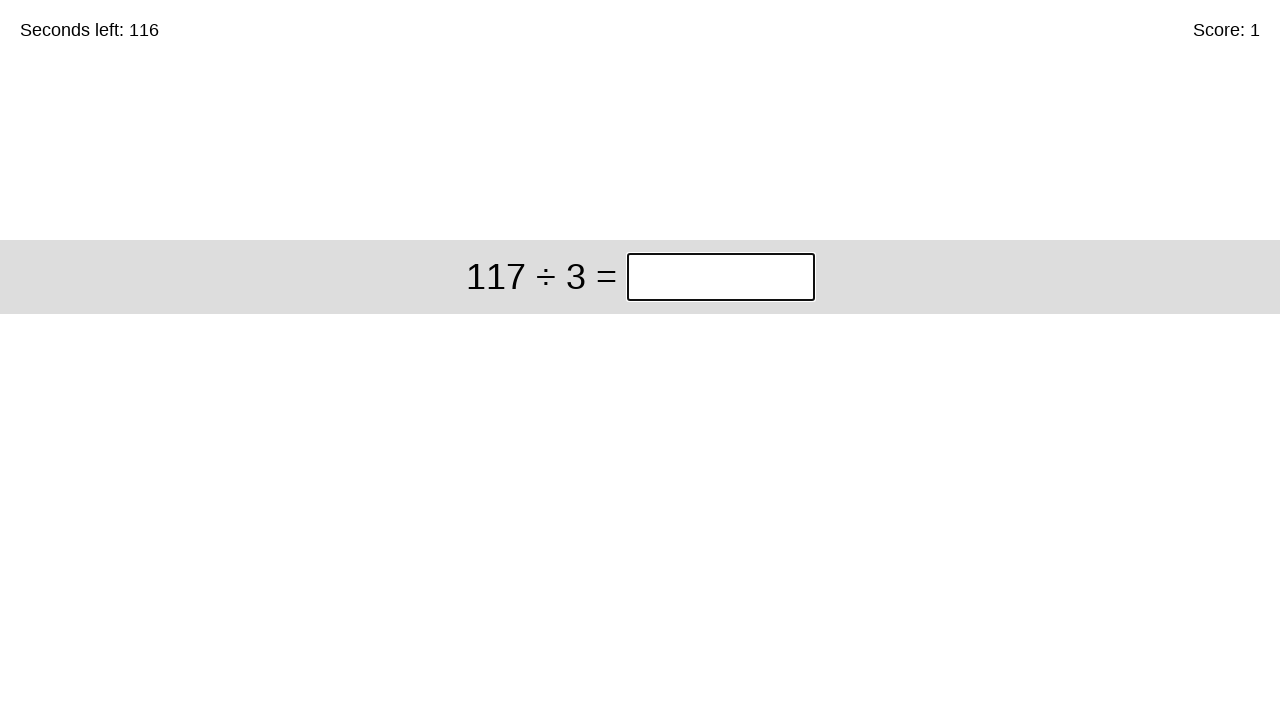

Typed answer '39' into the page
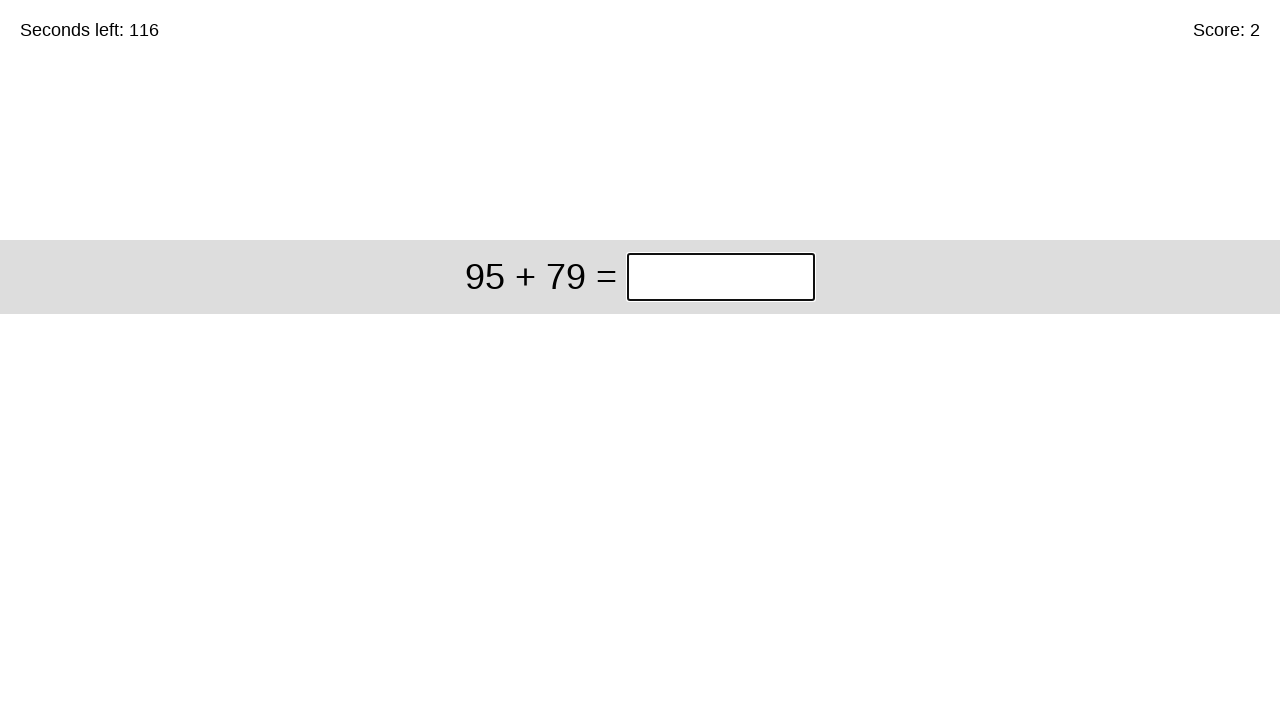

Waited for next question to appear
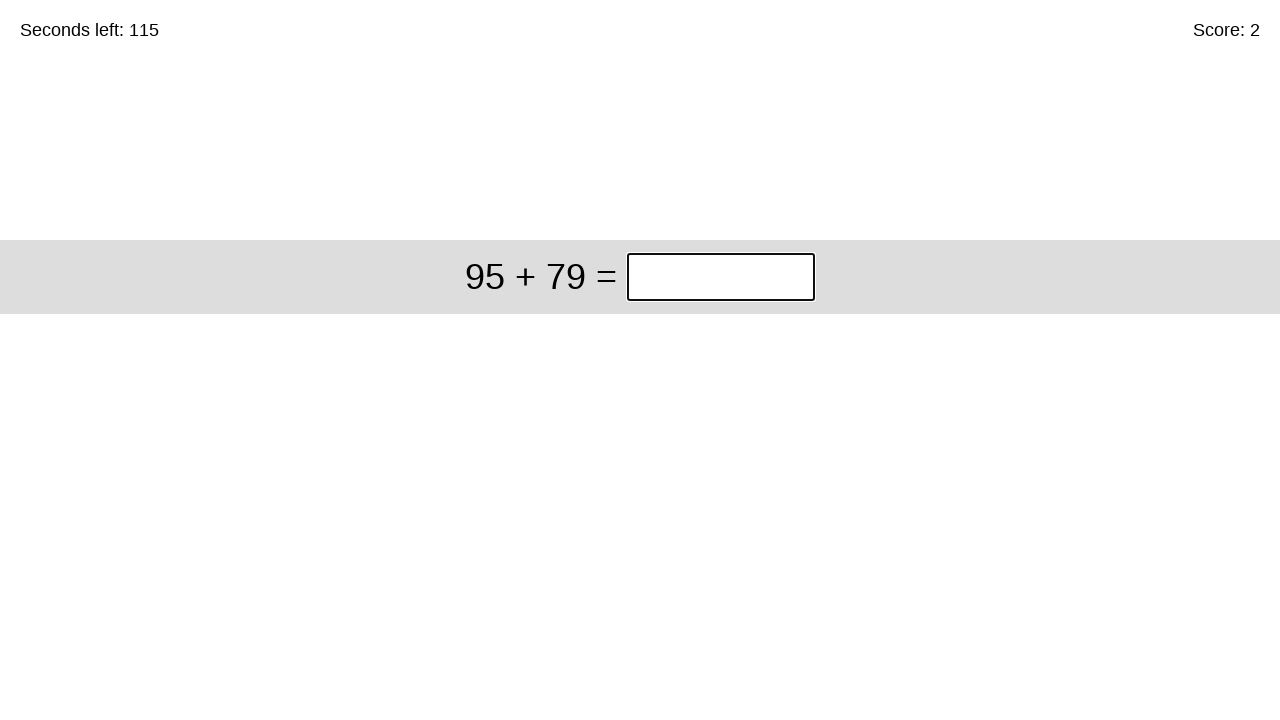

Retrieved question text for problem 3
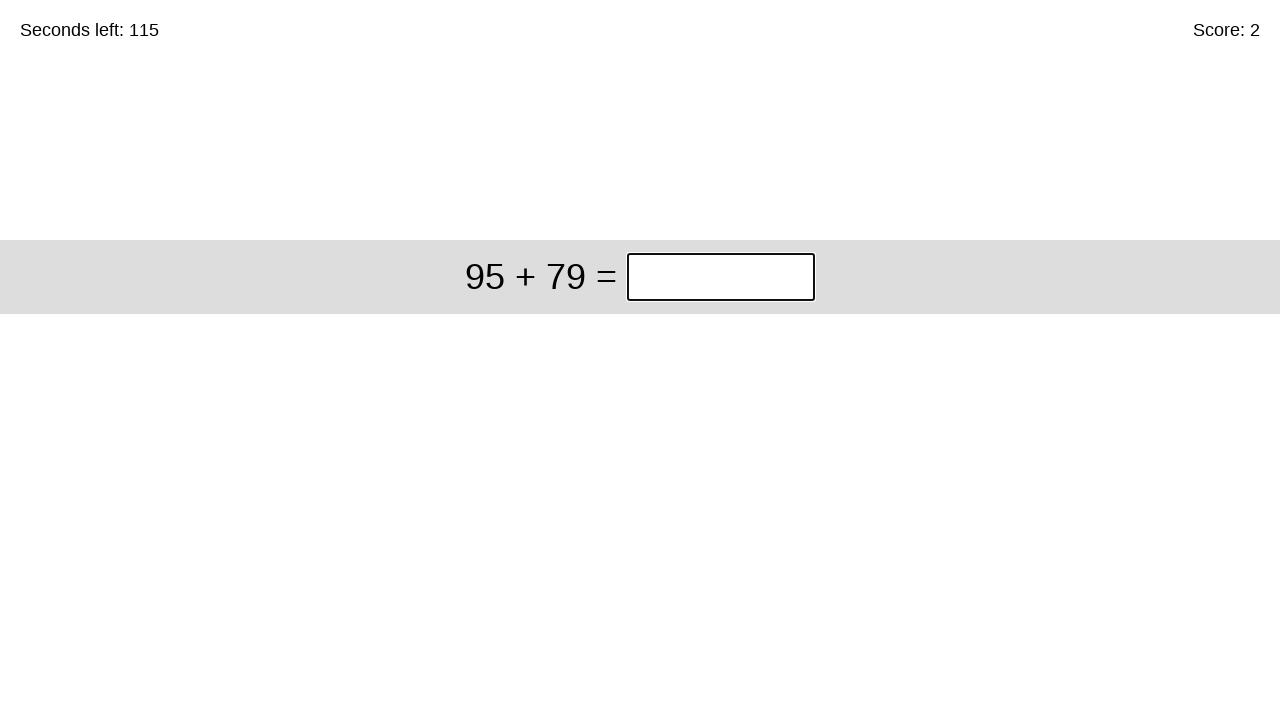

Converted question text to evaluable format: 95 + 79
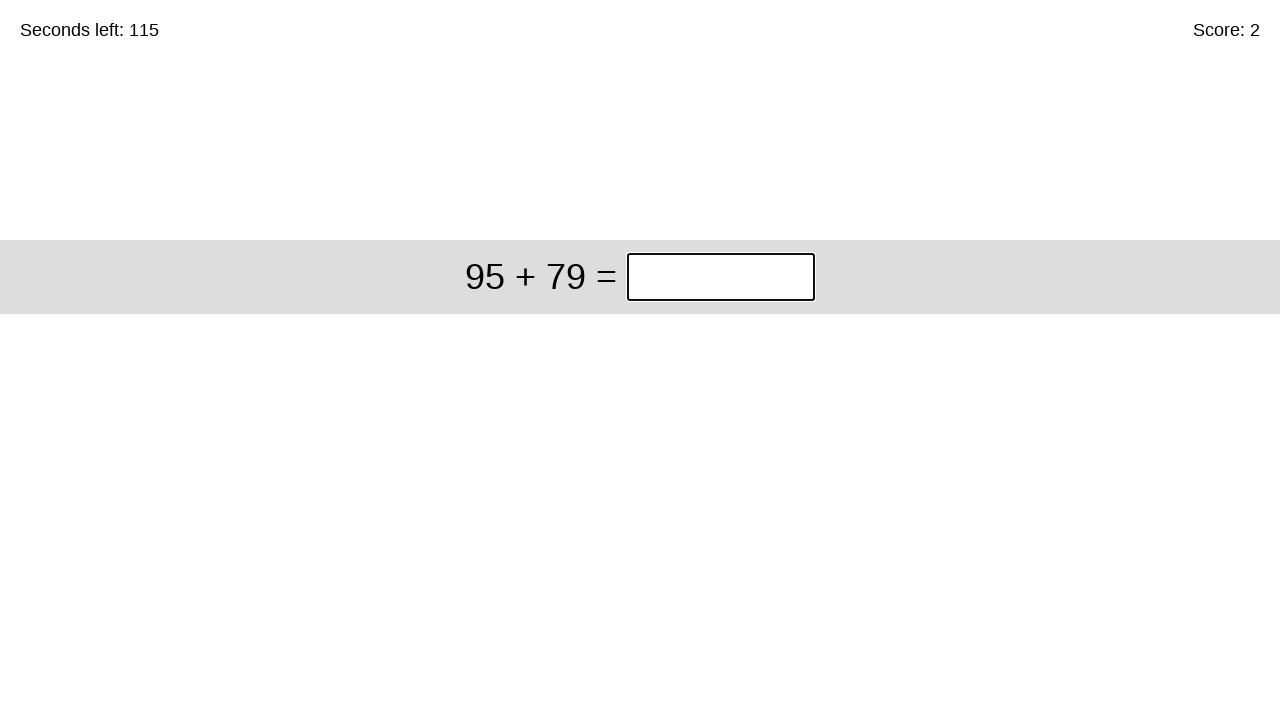

Calculated answer: 174
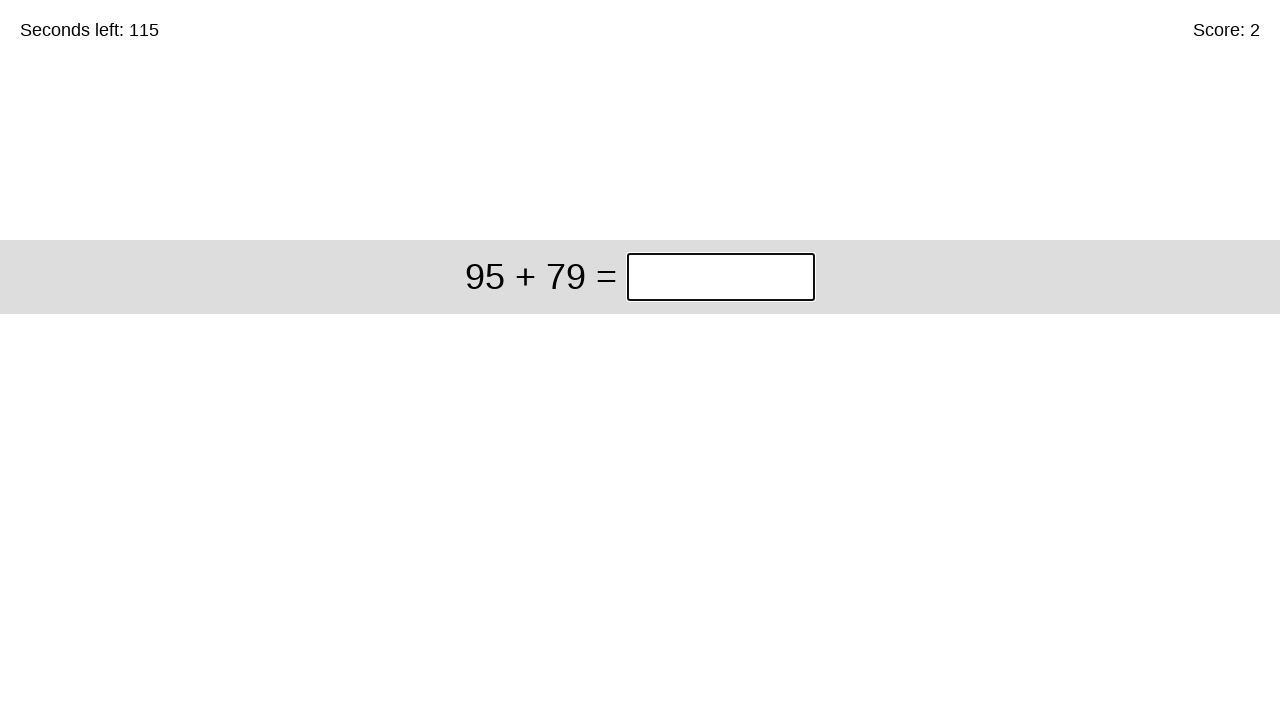

Typed answer '174' into the page
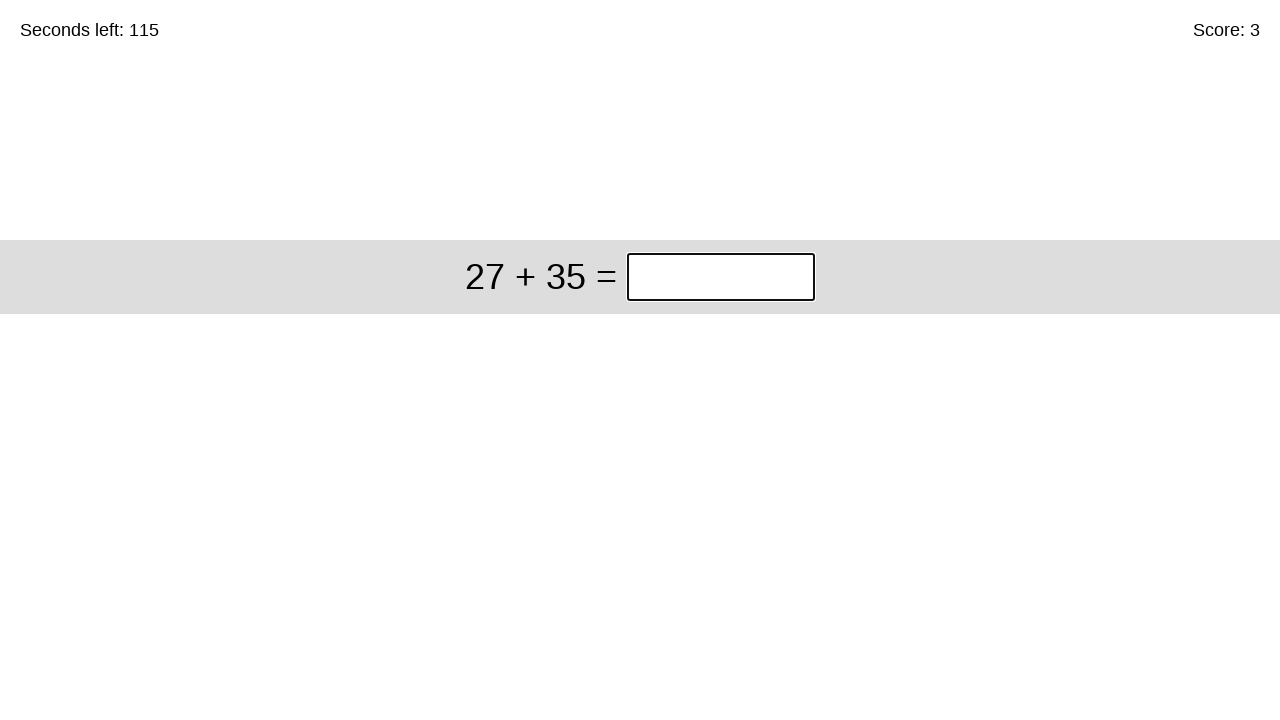

Waited for next question to appear
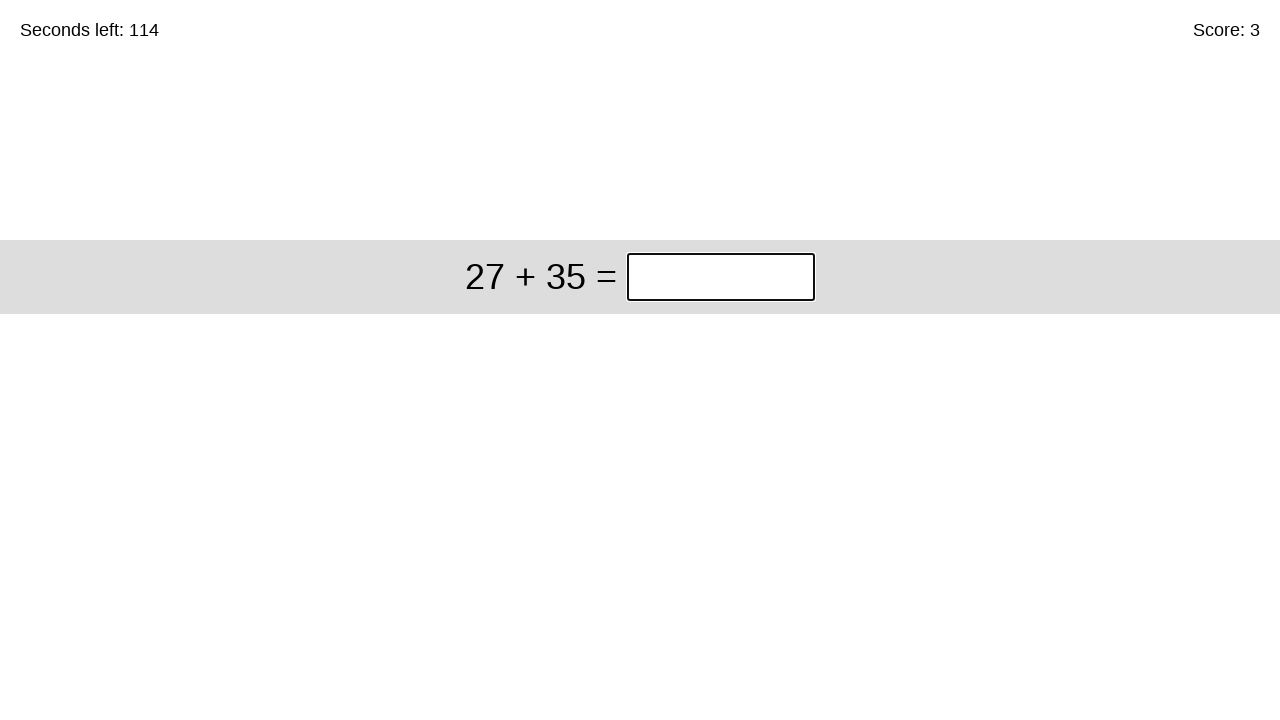

Retrieved question text for problem 4
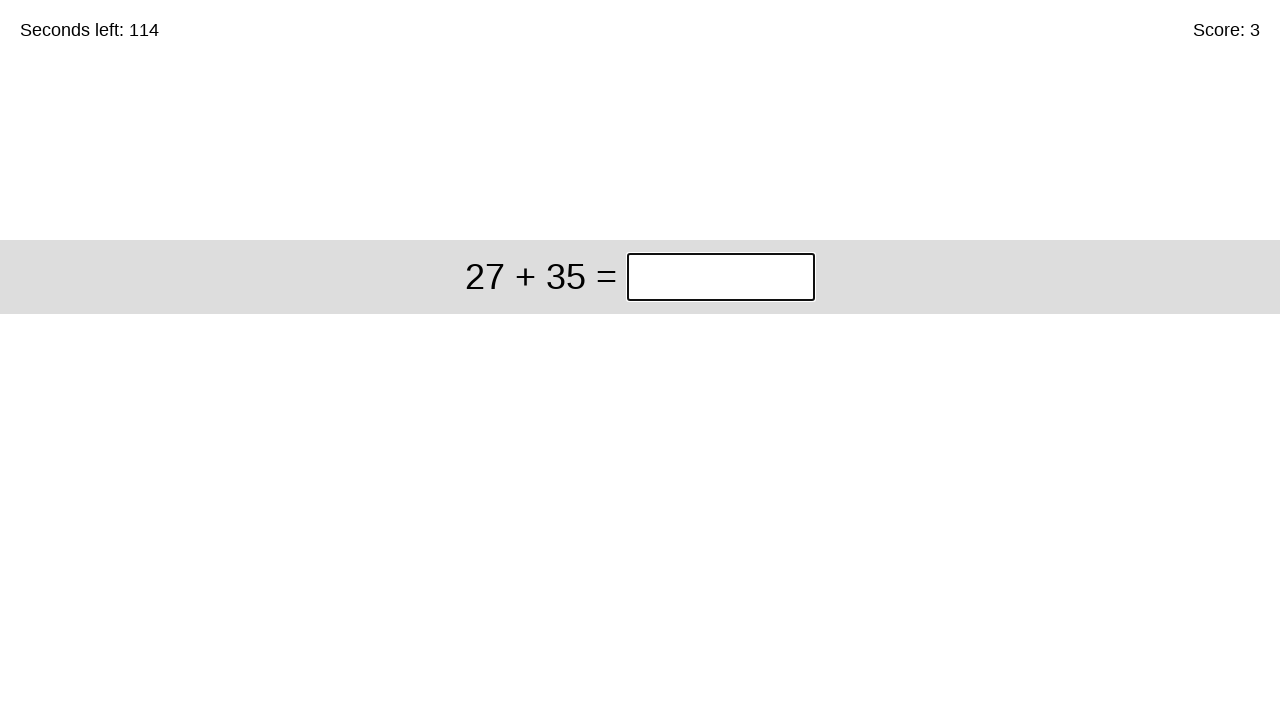

Converted question text to evaluable format: 27 + 35
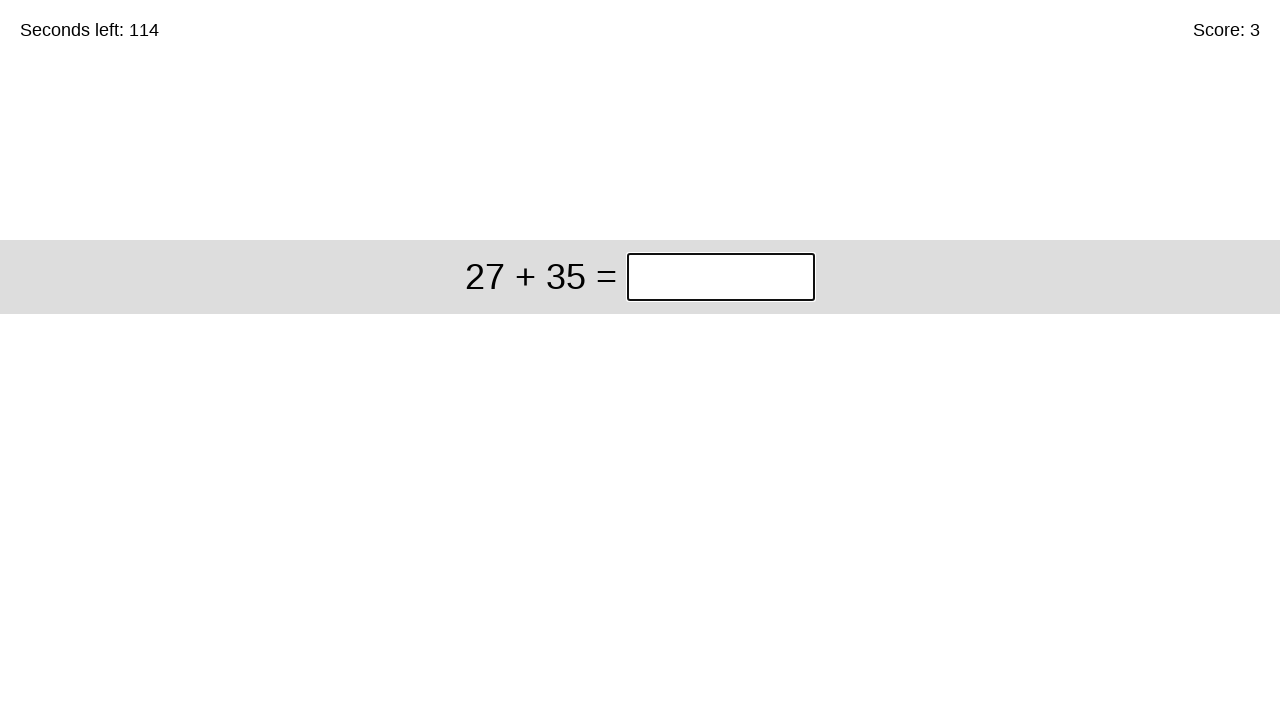

Calculated answer: 62
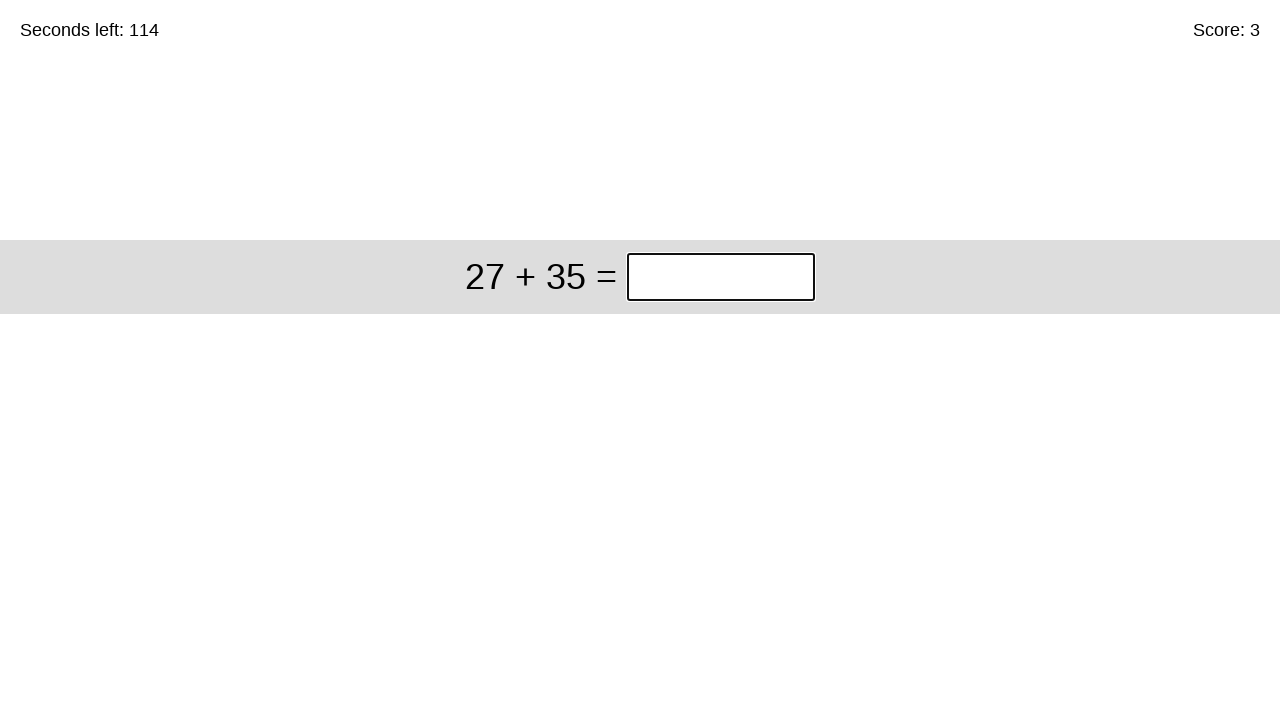

Typed answer '62' into the page
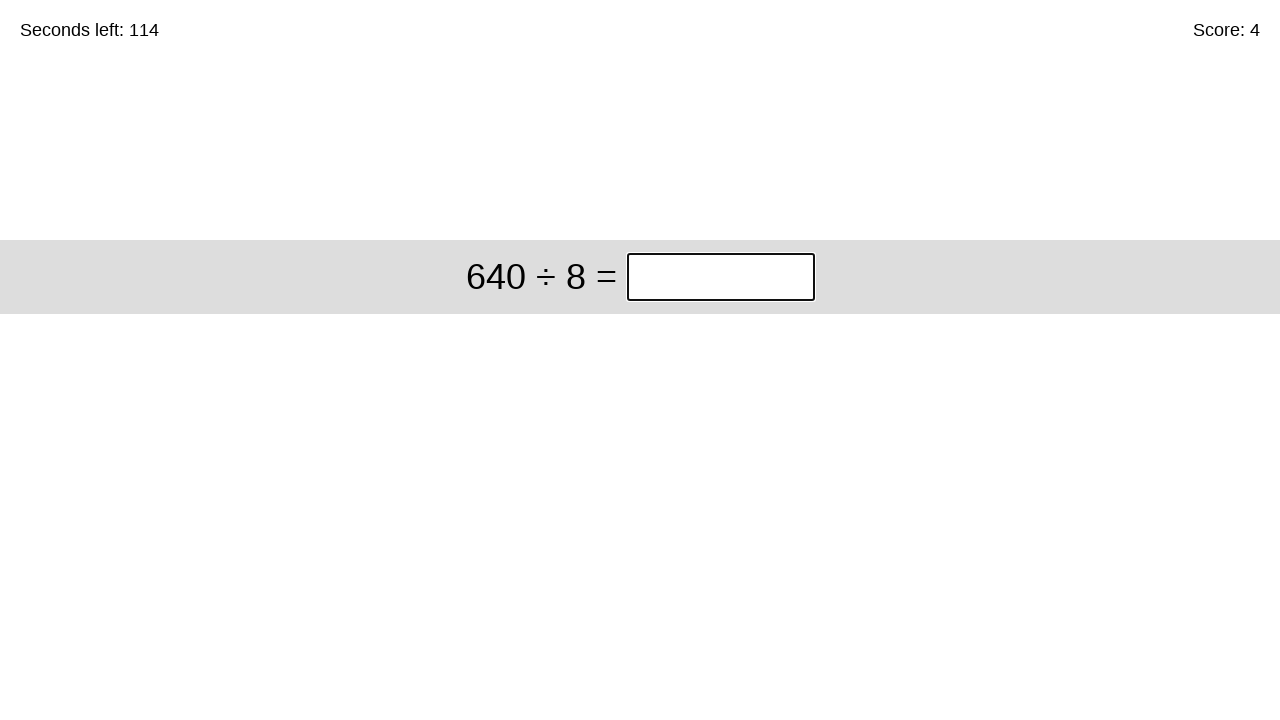

Waited for next question to appear
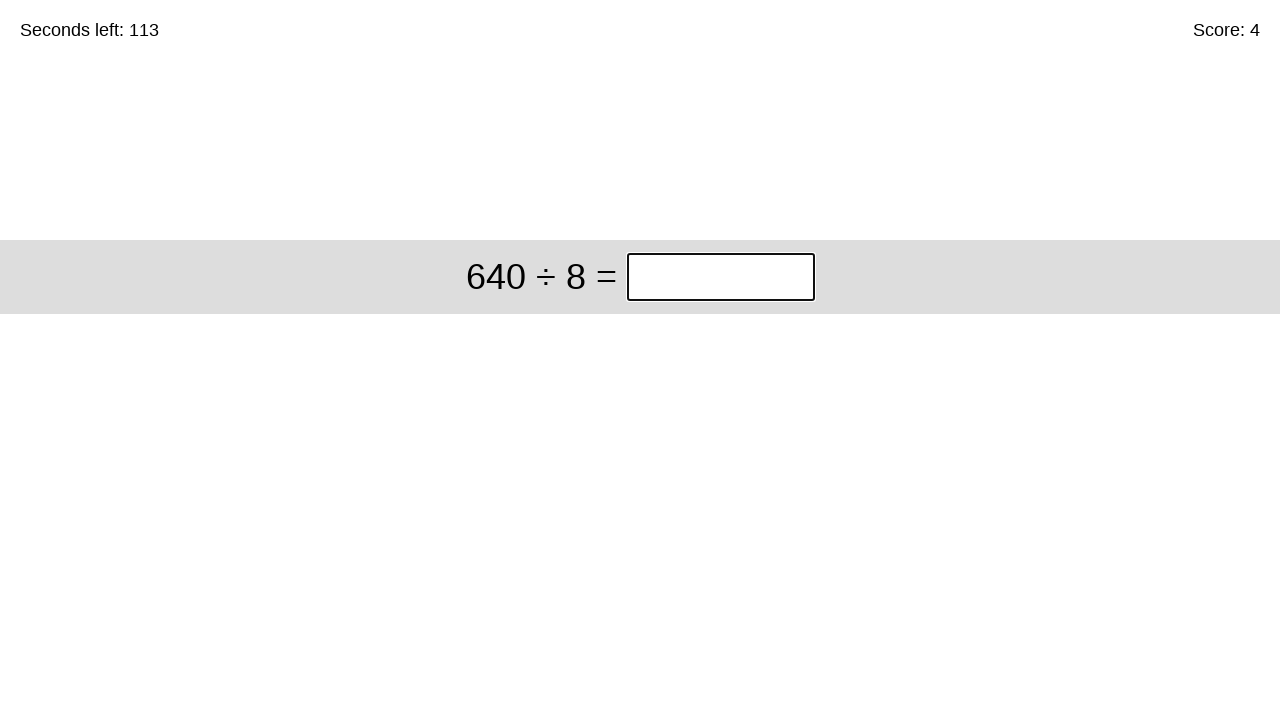

Retrieved question text for problem 5
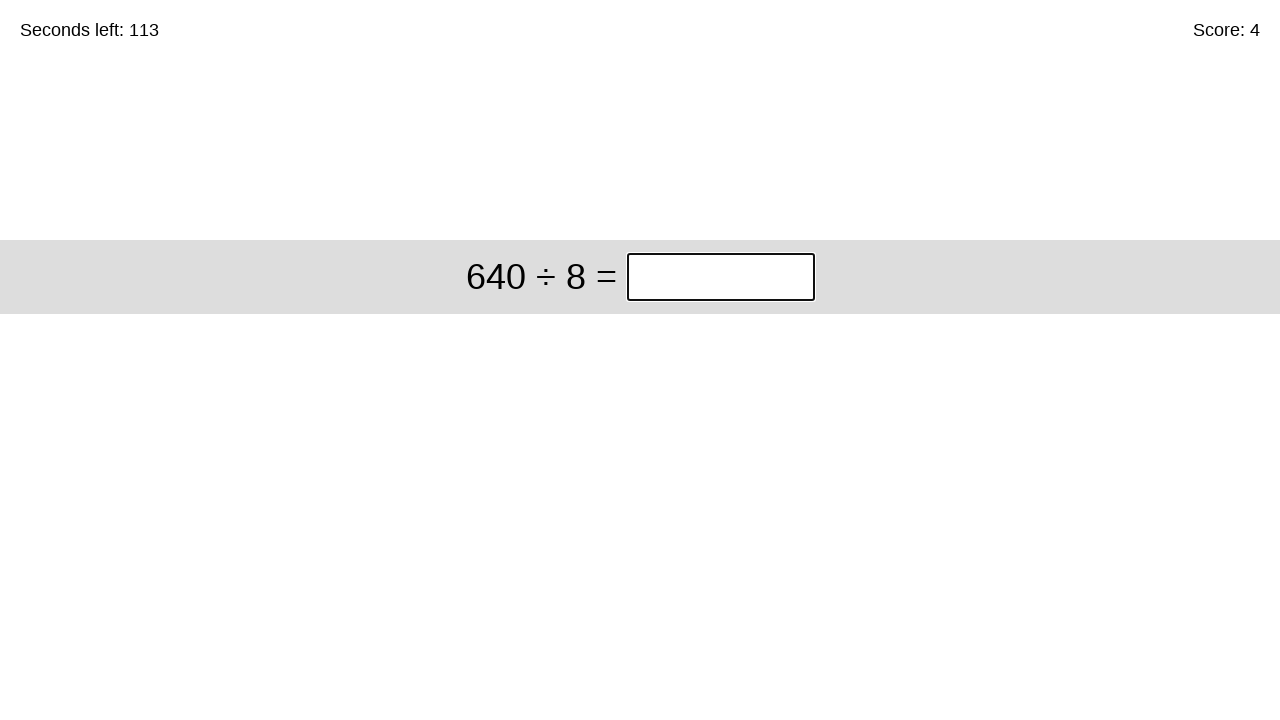

Converted question text to evaluable format: 640 / 8
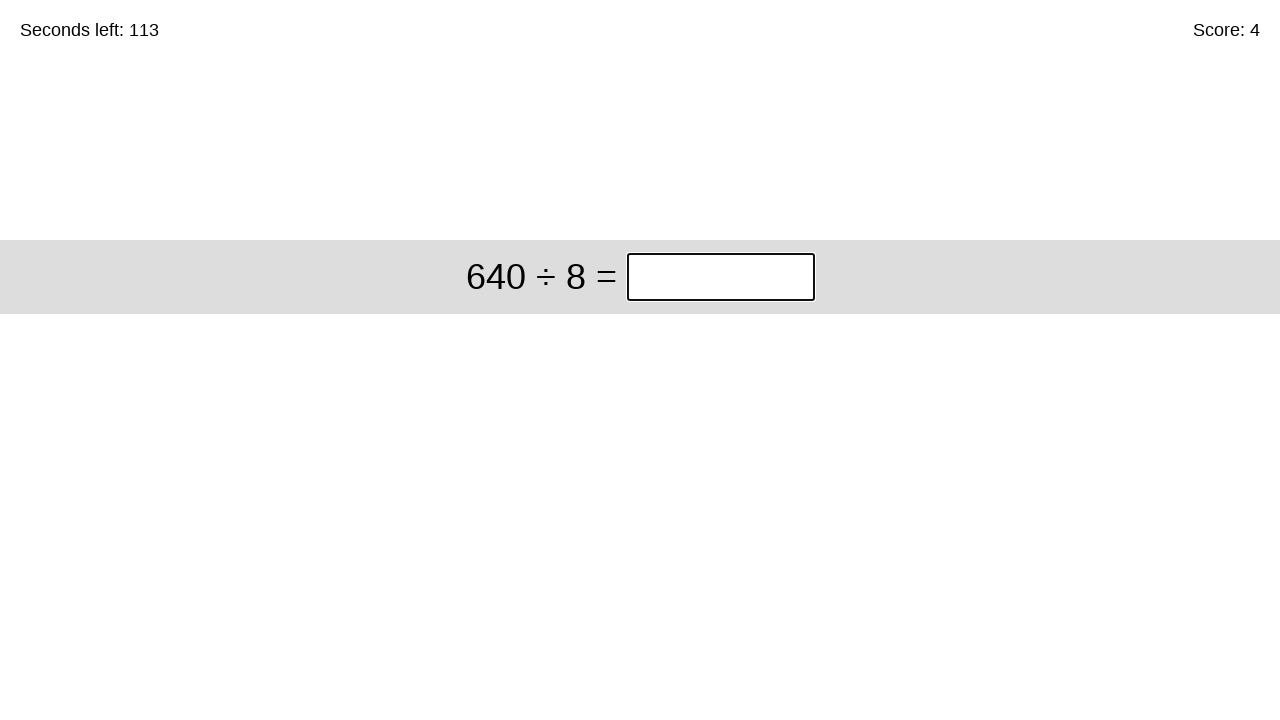

Calculated answer: 80
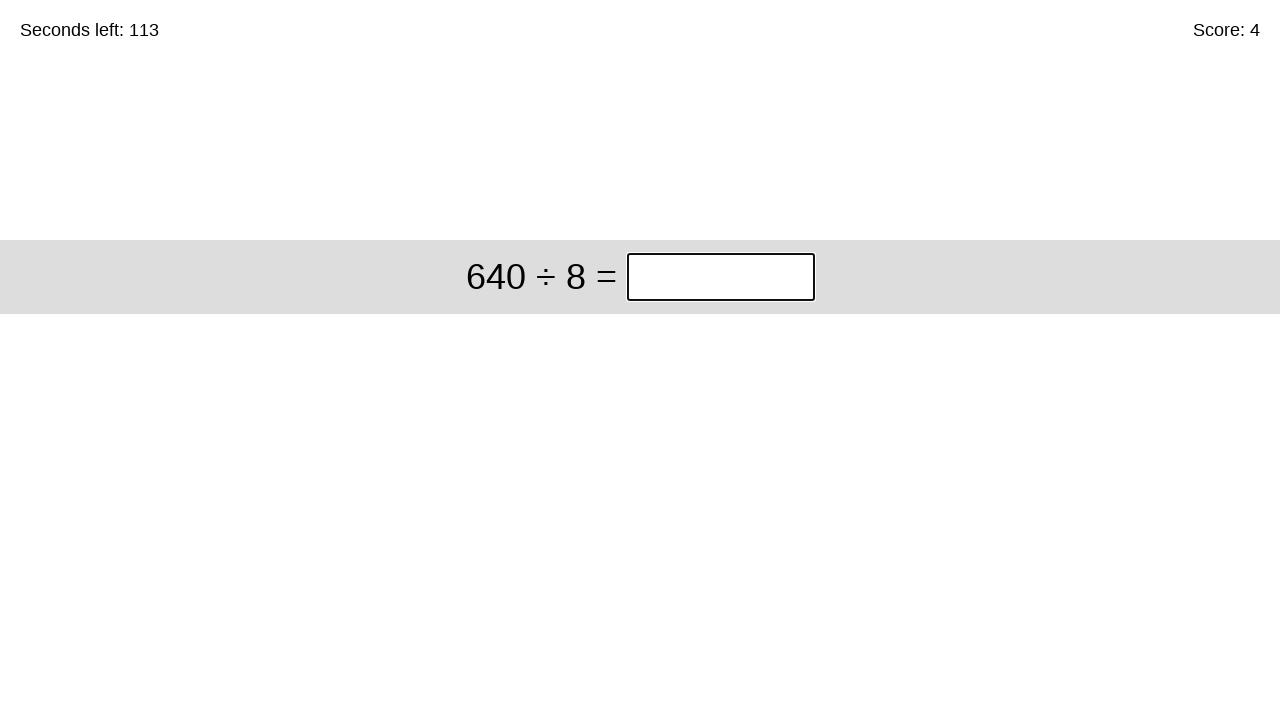

Typed answer '80' into the page
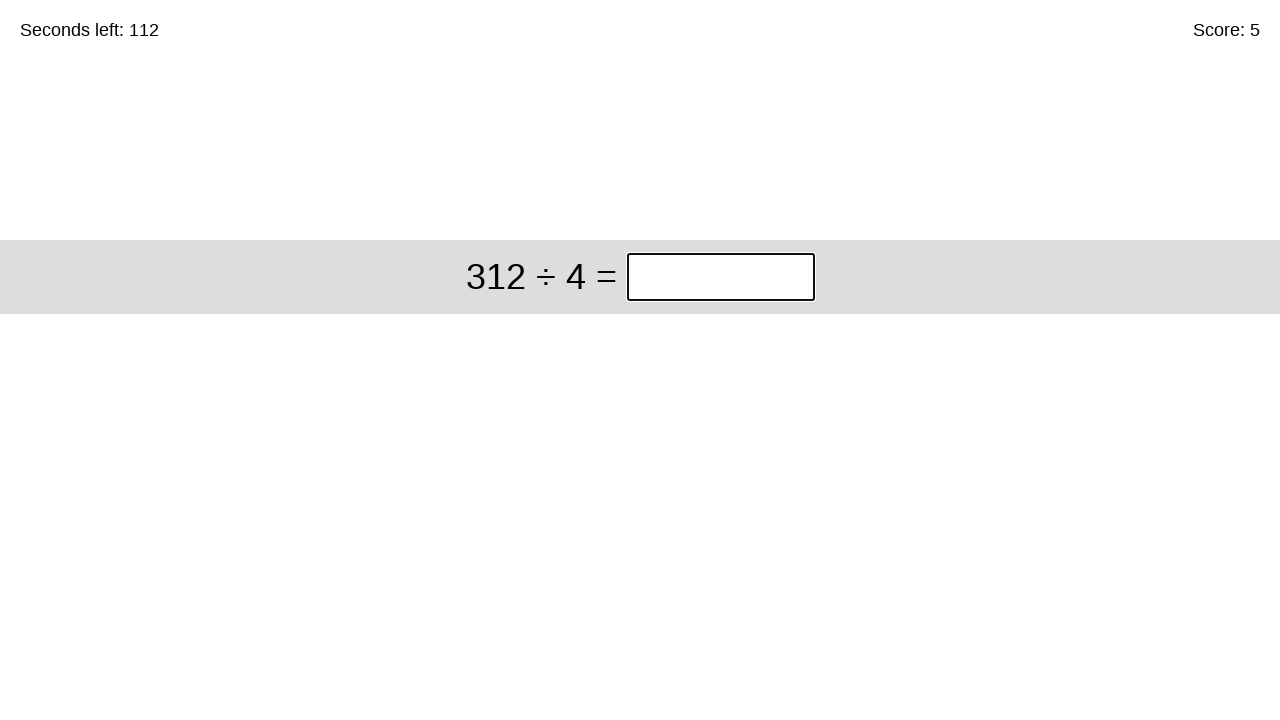

Waited for next question to appear
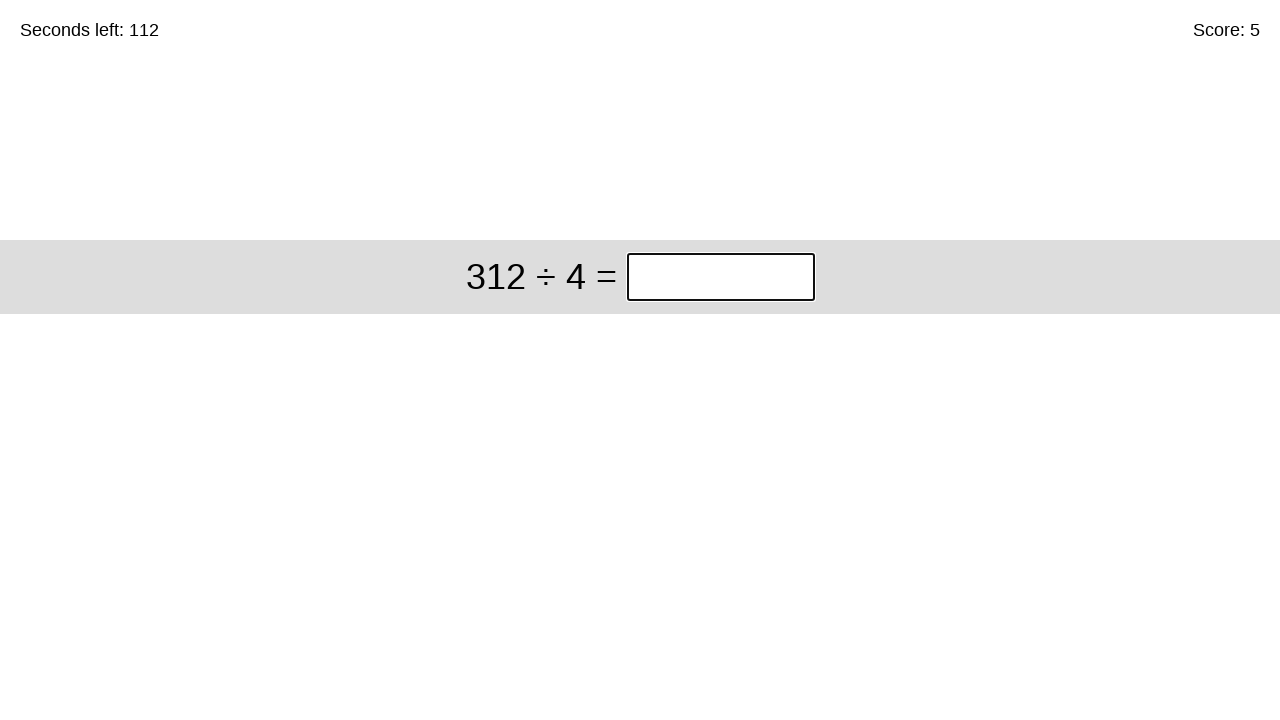

Retrieved question text for problem 6
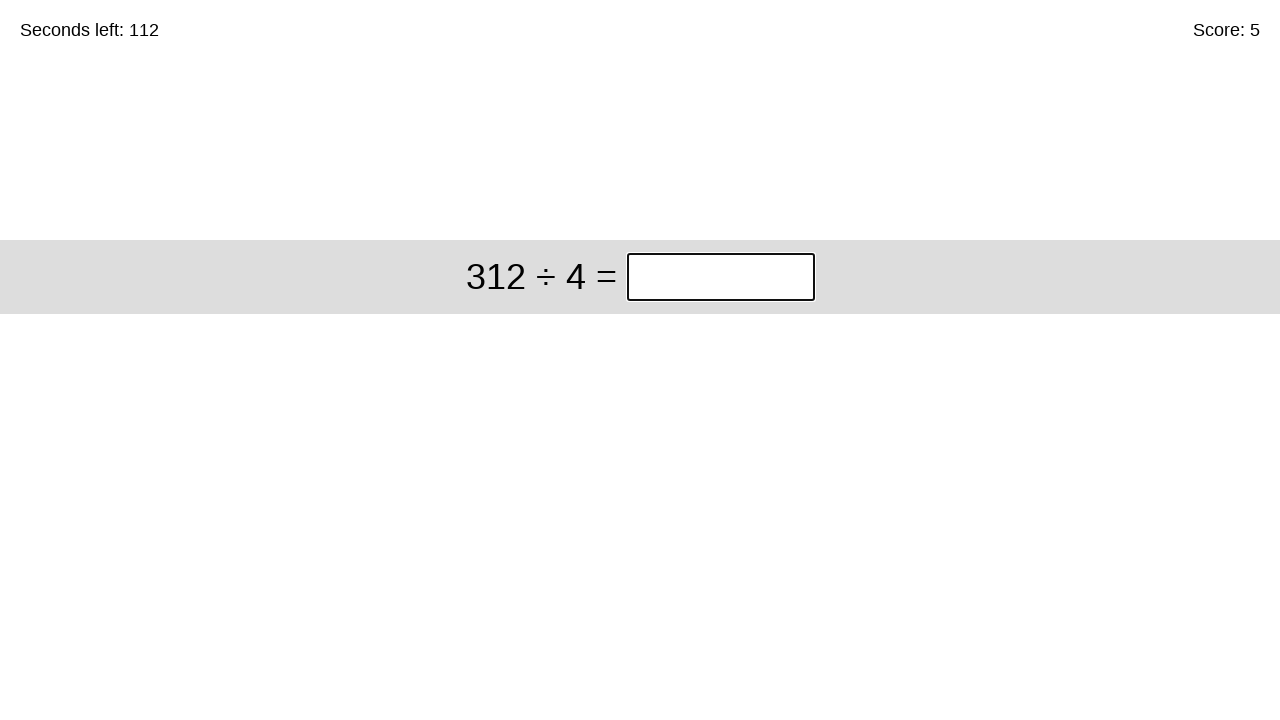

Converted question text to evaluable format: 312 / 4
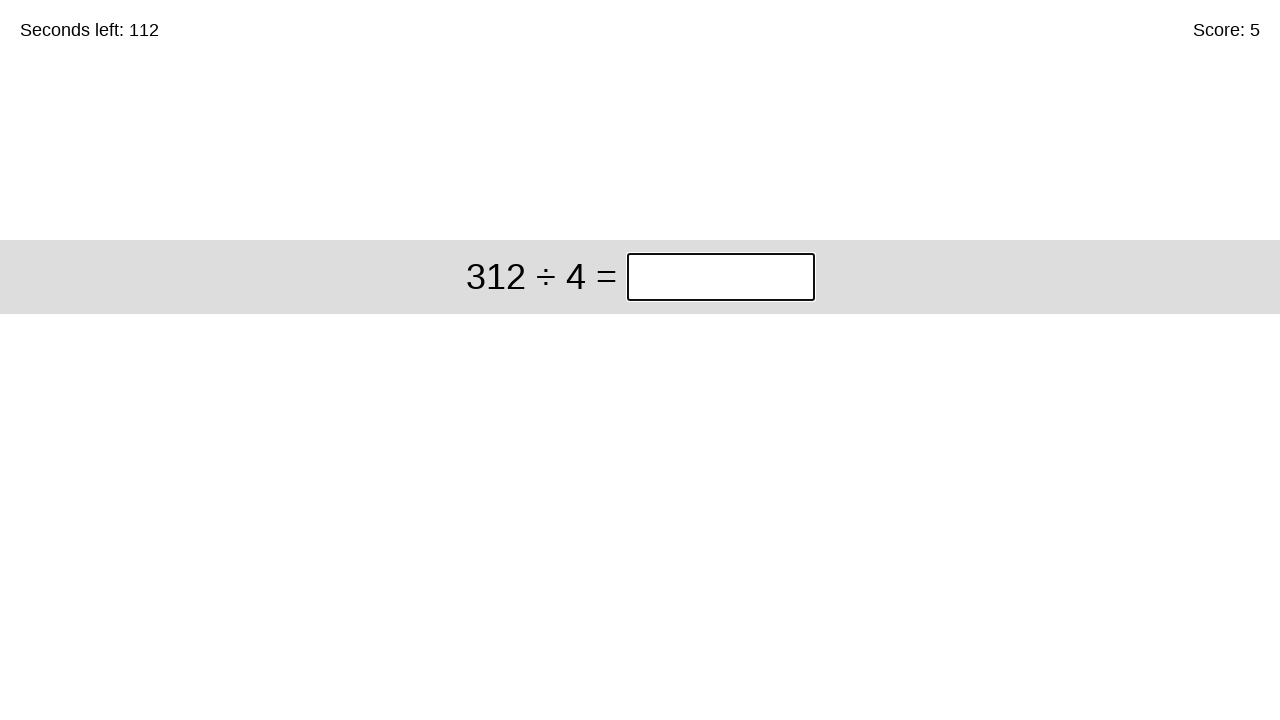

Calculated answer: 78
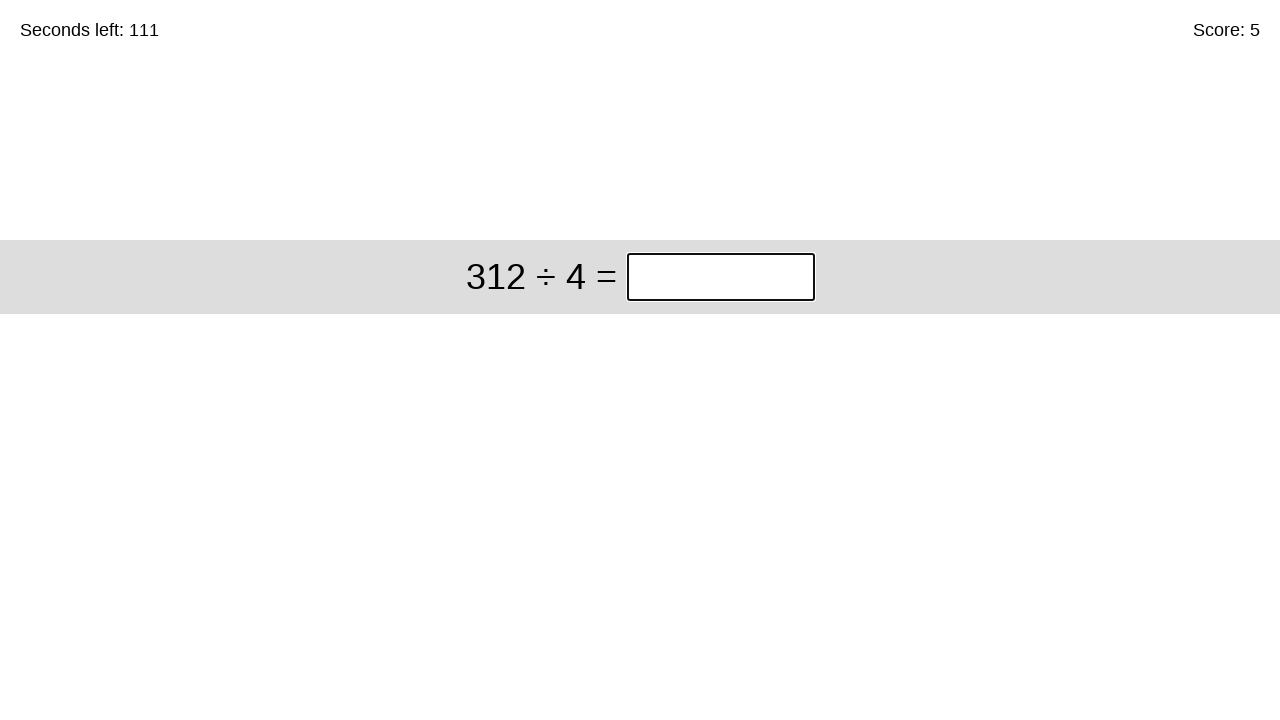

Typed answer '78' into the page
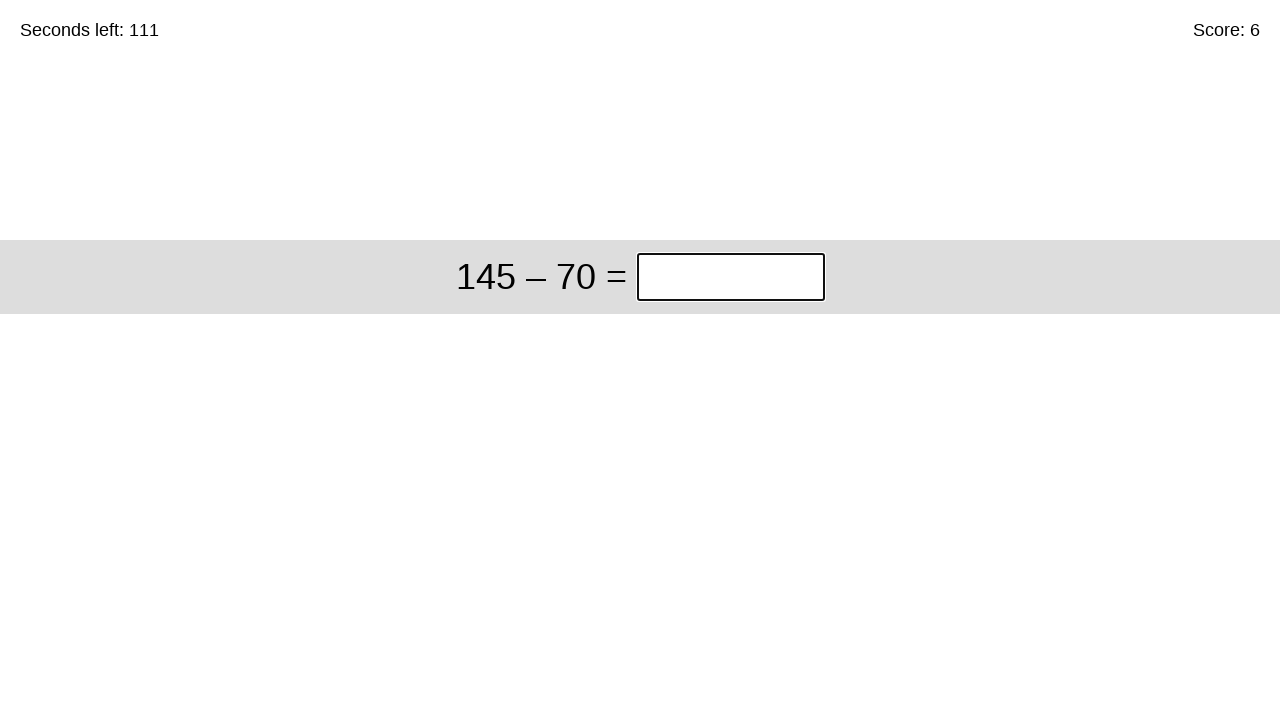

Waited for next question to appear
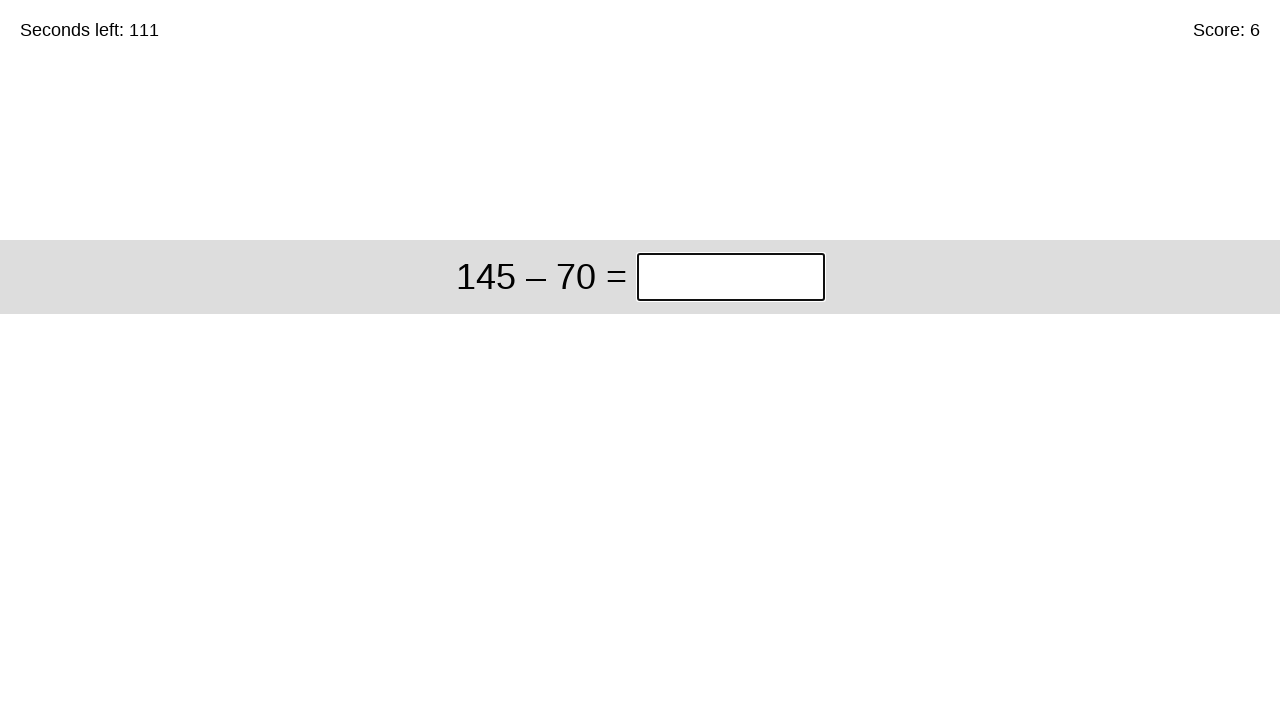

Retrieved question text for problem 7
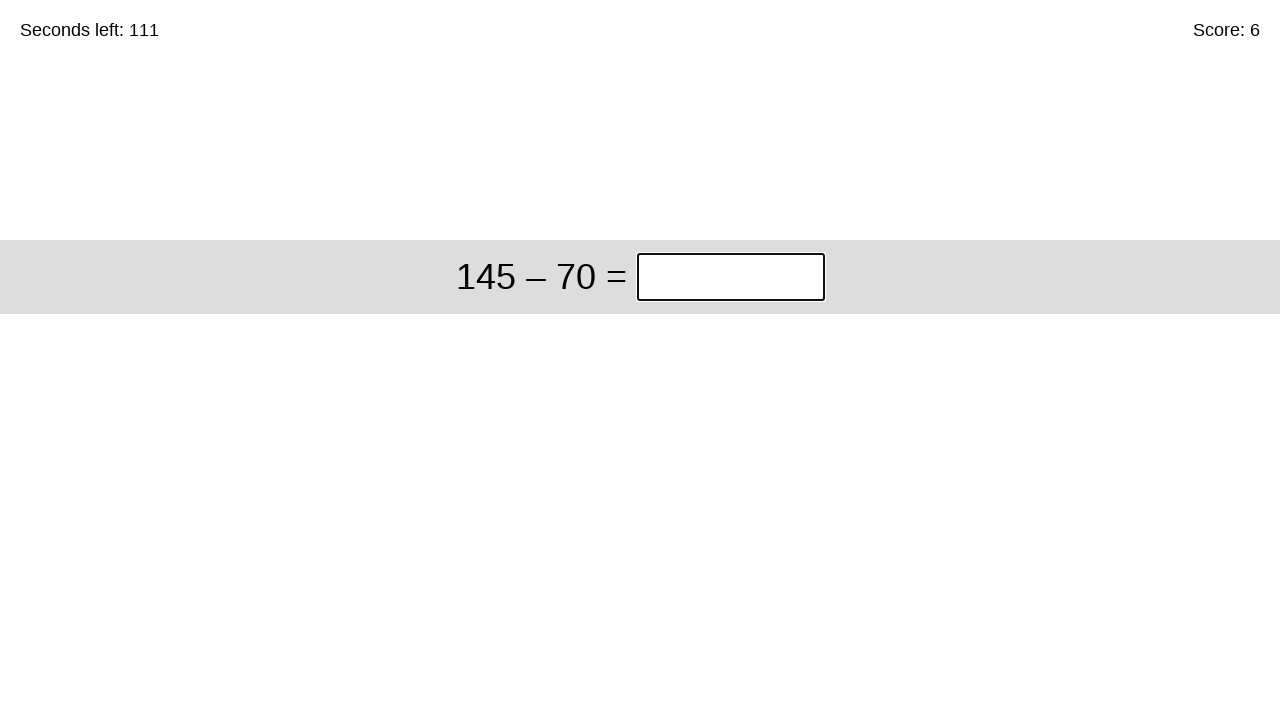

Converted question text to evaluable format: 145 - 70
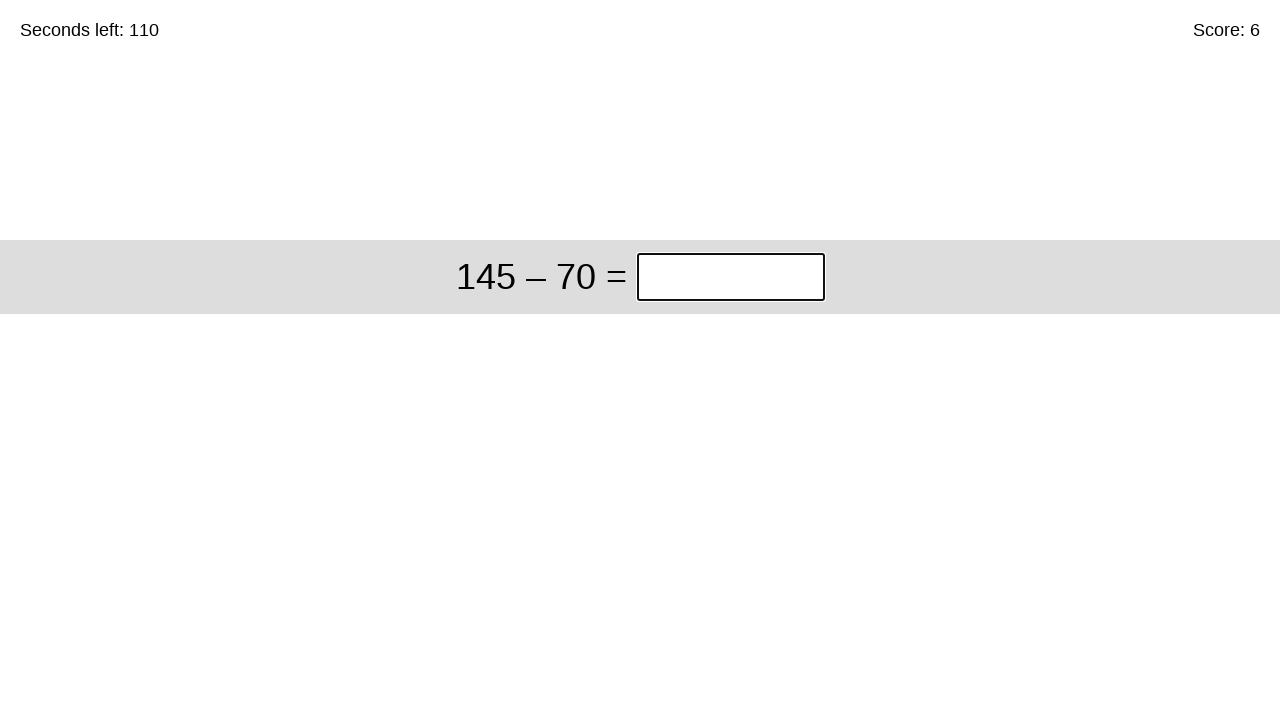

Calculated answer: 75
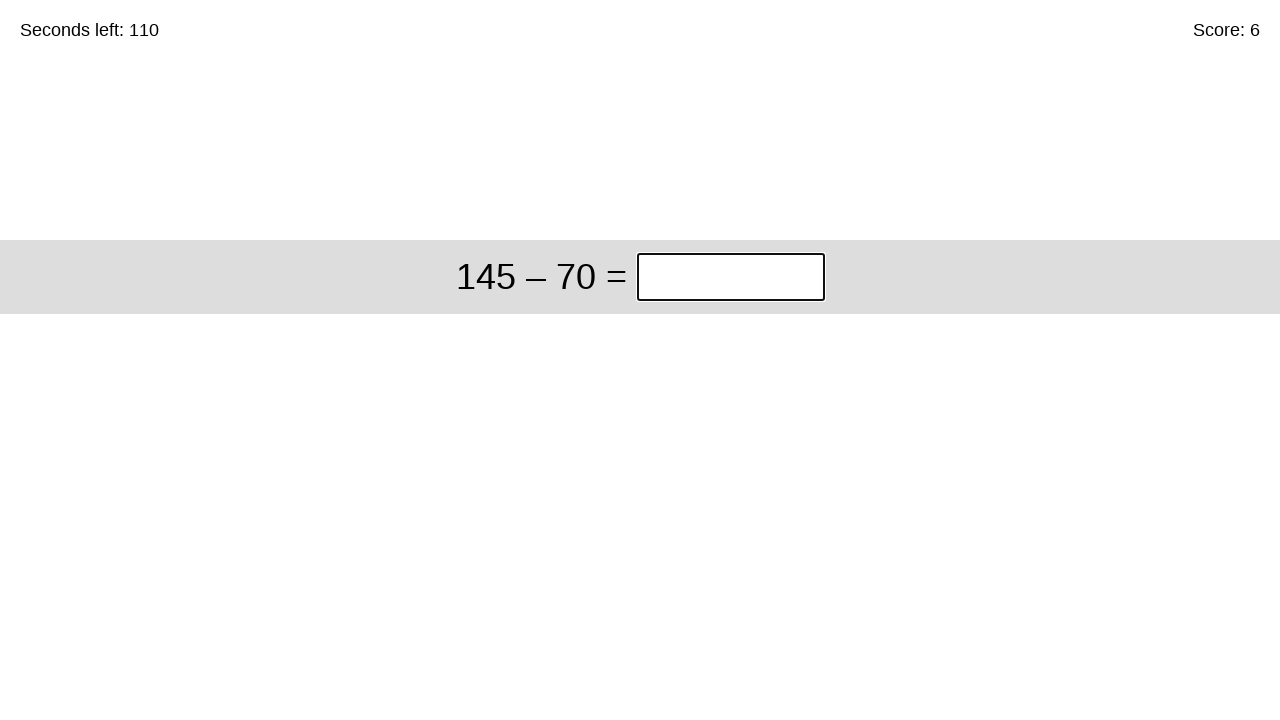

Typed answer '75' into the page
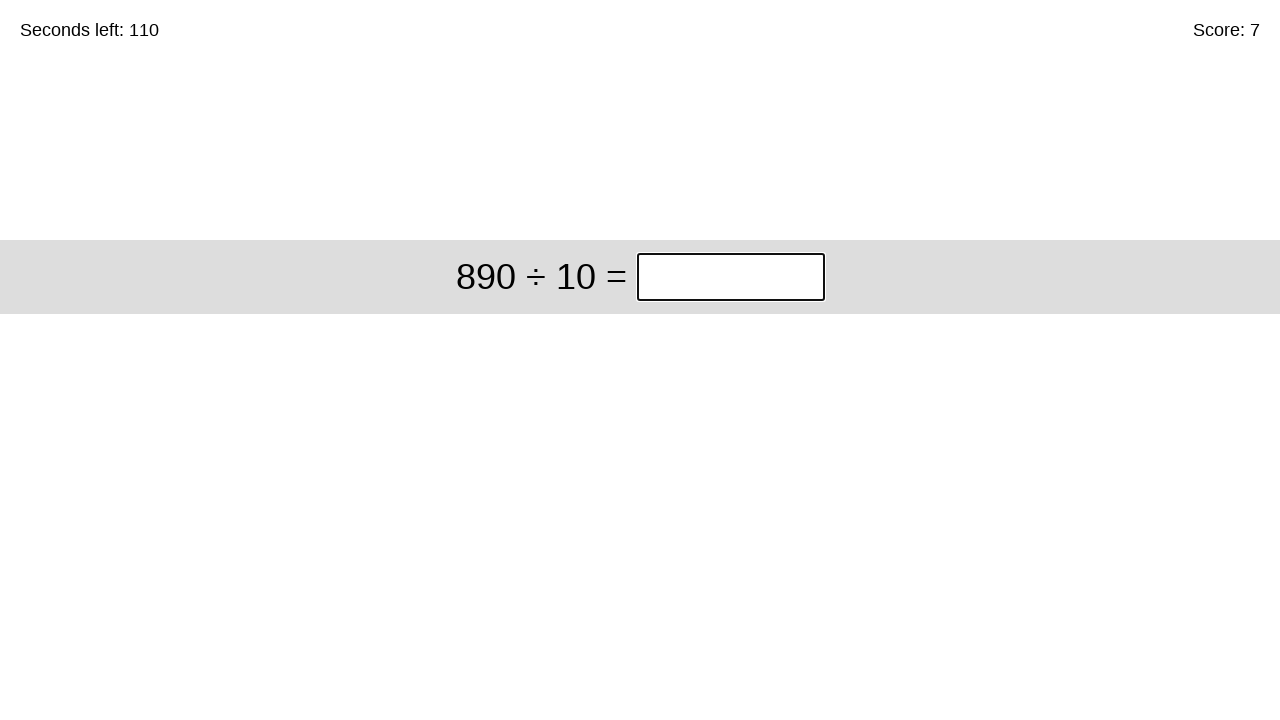

Waited for next question to appear
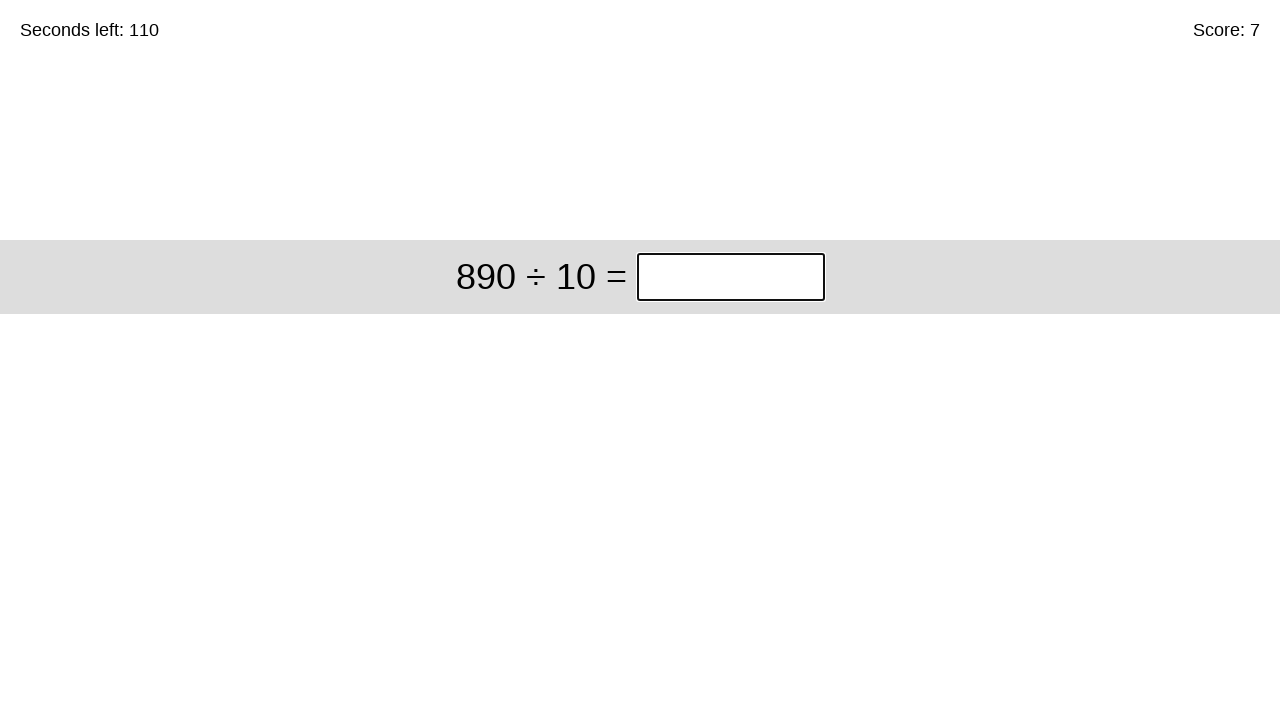

Retrieved question text for problem 8
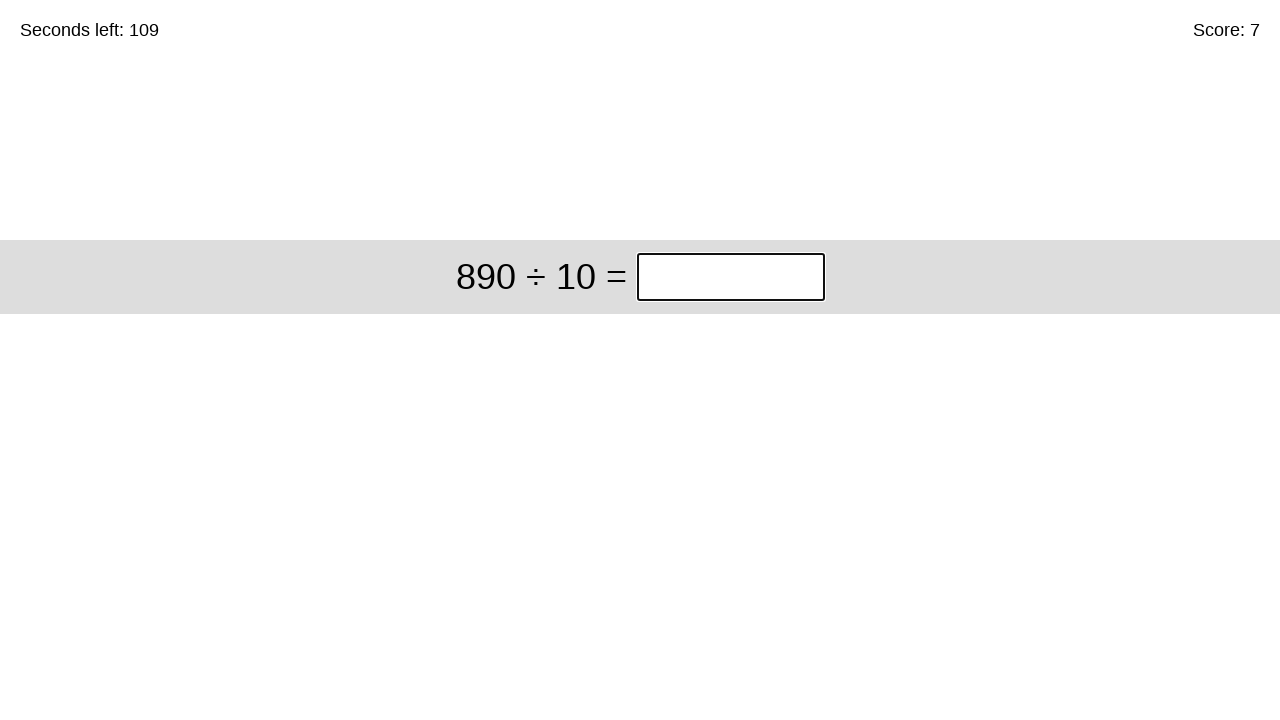

Converted question text to evaluable format: 890 / 10
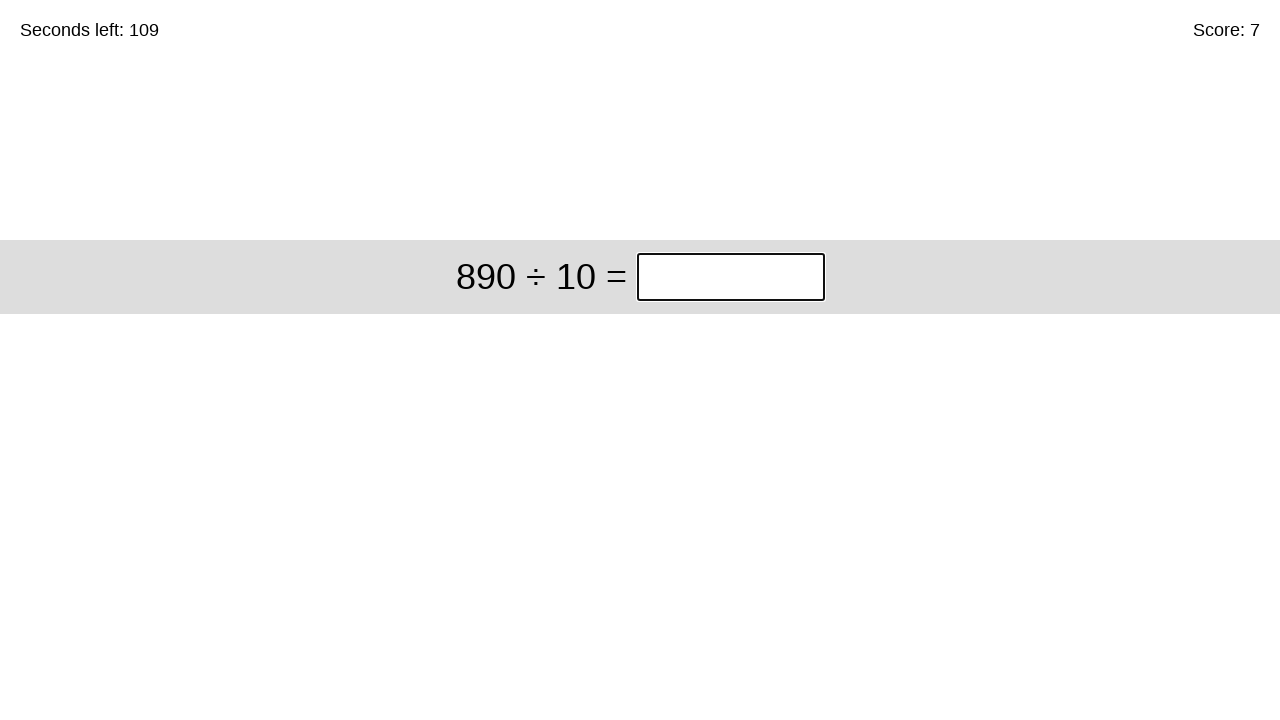

Calculated answer: 89
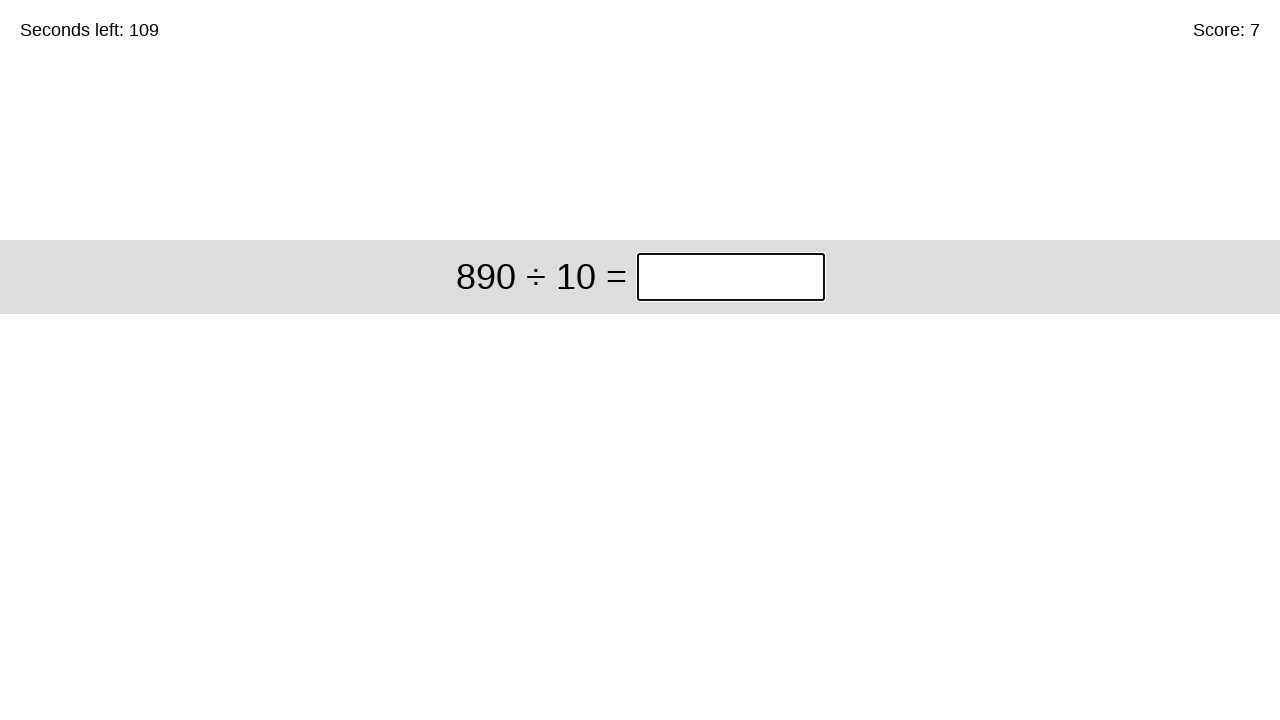

Typed answer '89' into the page
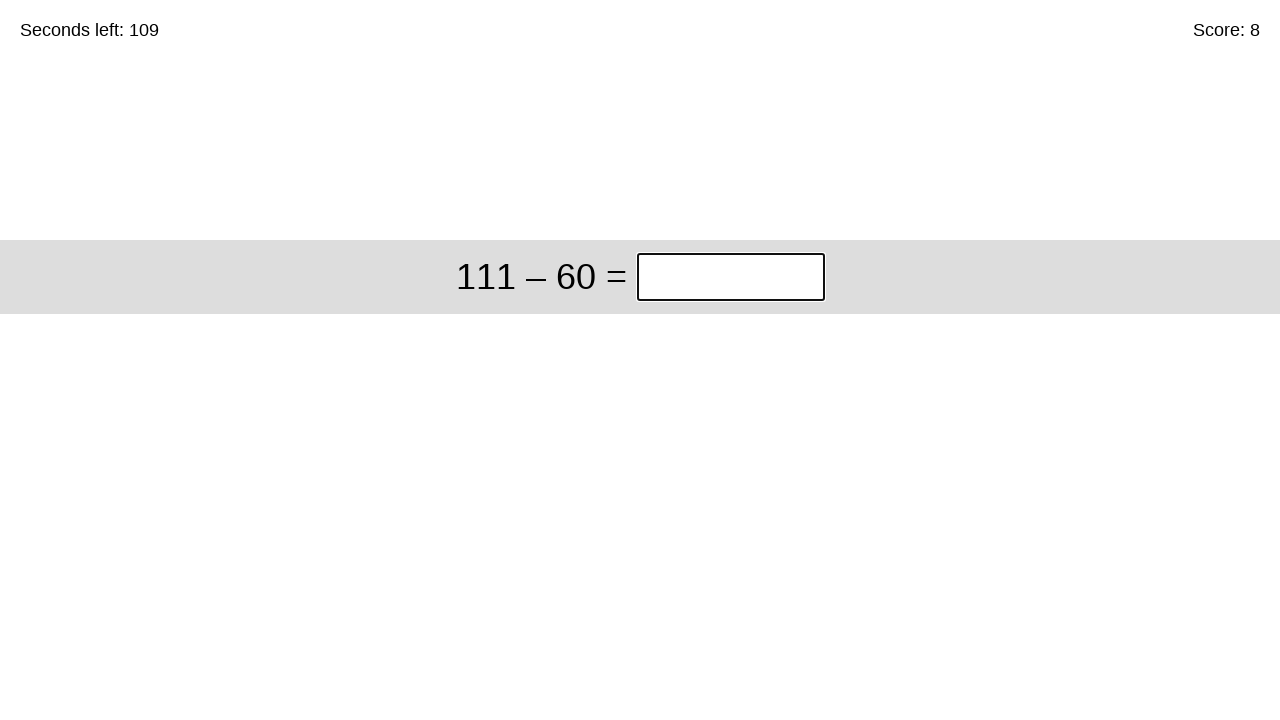

Waited for next question to appear
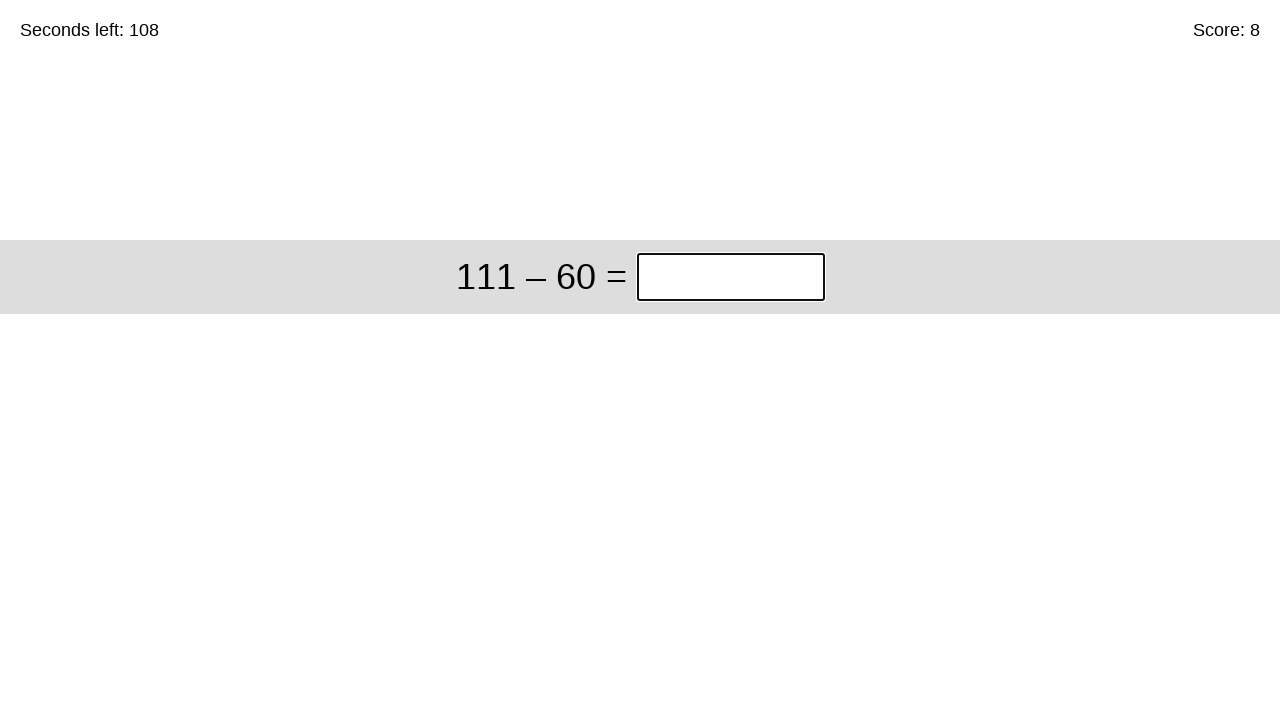

Retrieved question text for problem 9
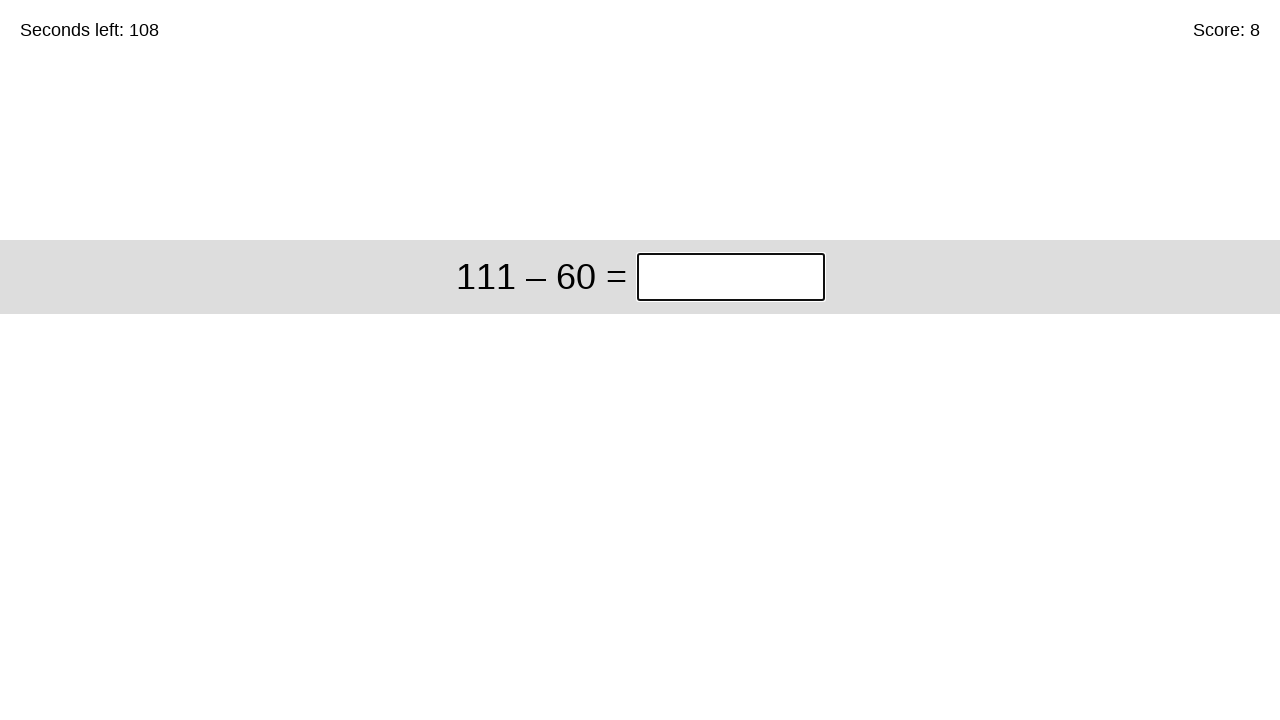

Converted question text to evaluable format: 111 - 60
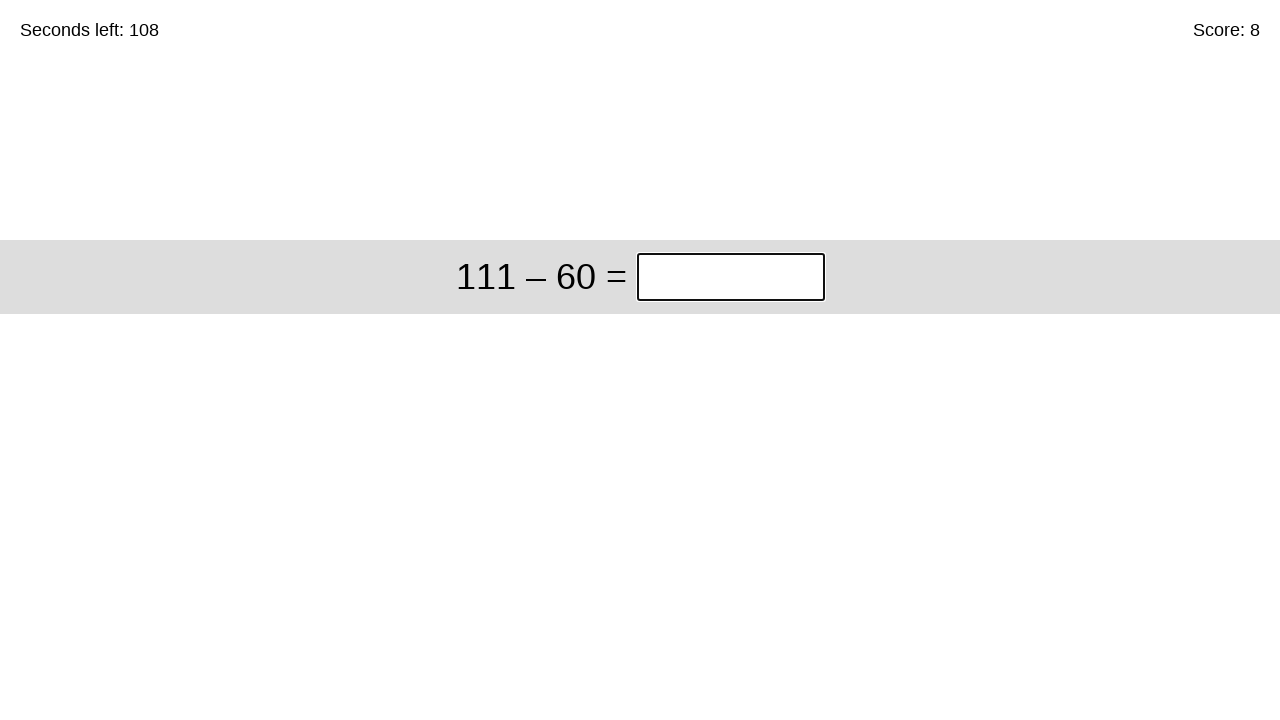

Calculated answer: 51
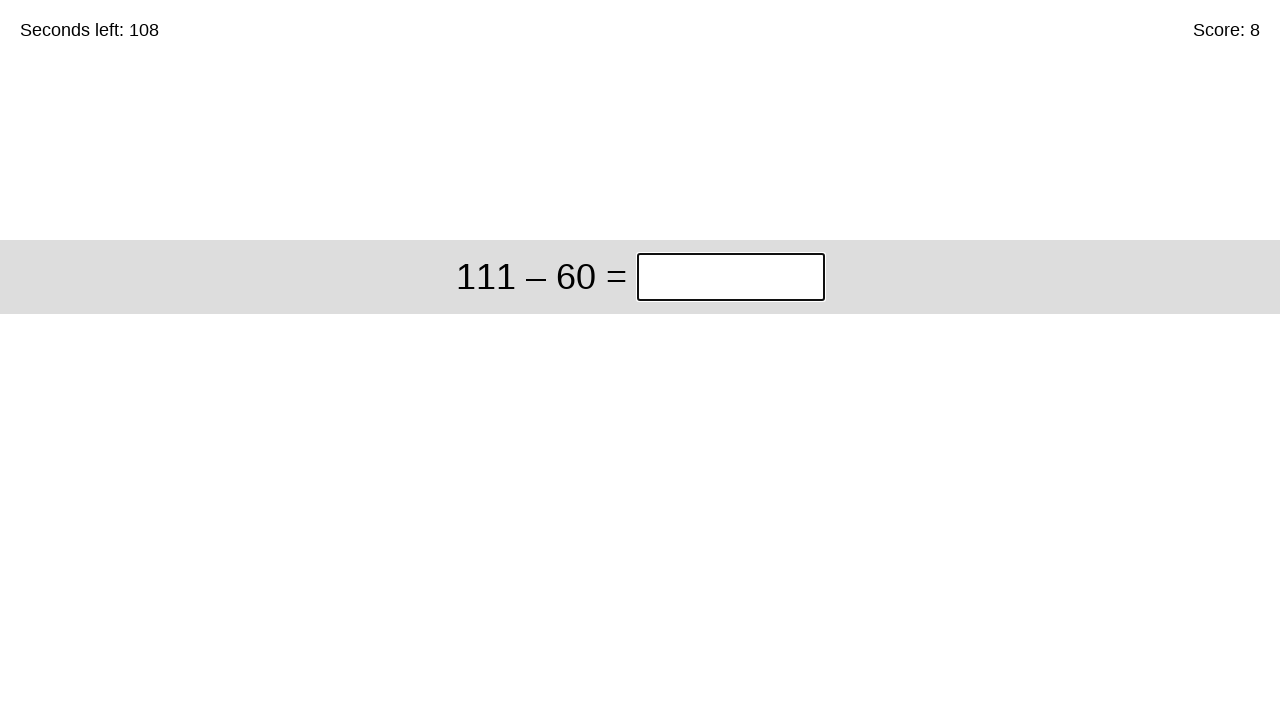

Typed answer '51' into the page
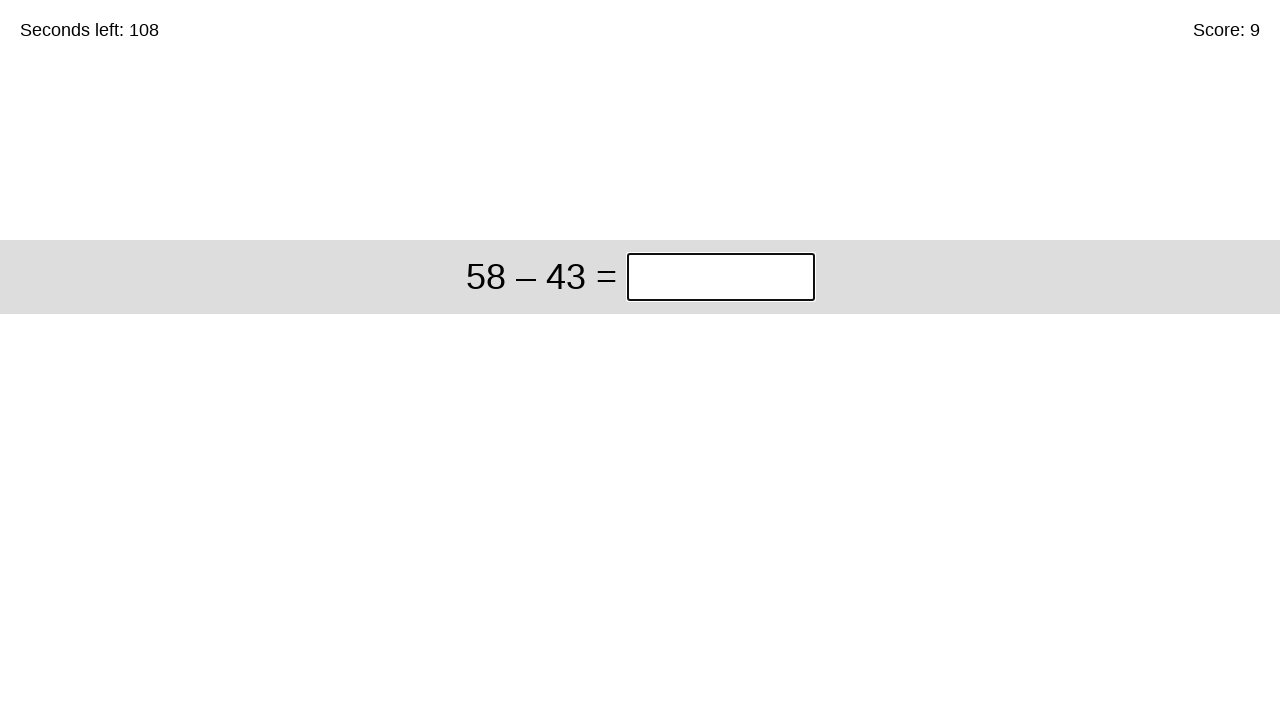

Waited for next question to appear
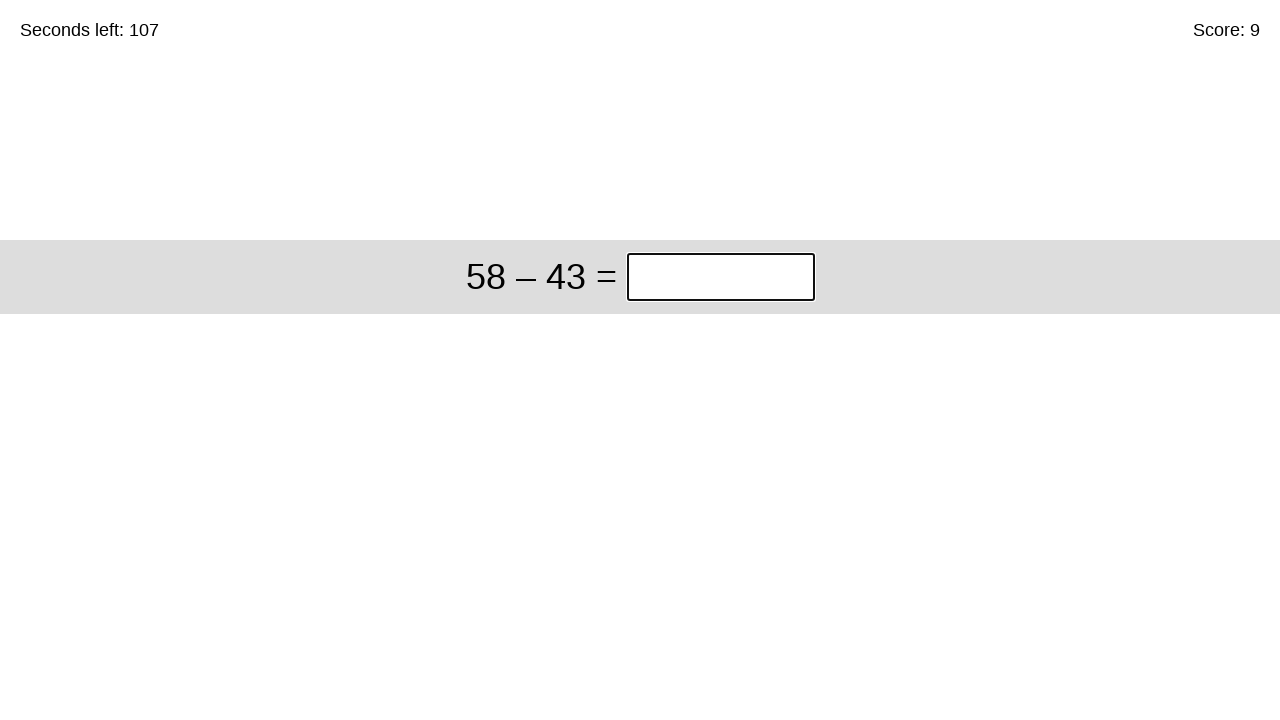

Retrieved question text for problem 10
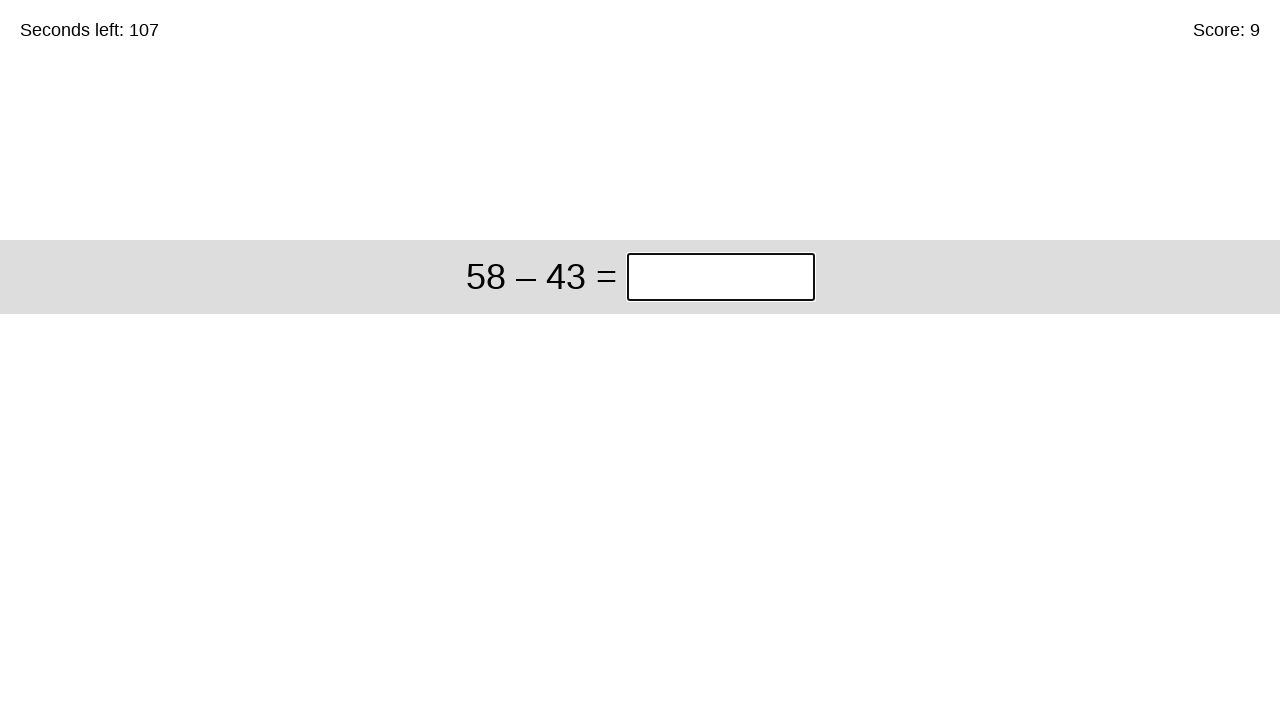

Converted question text to evaluable format: 58 - 43
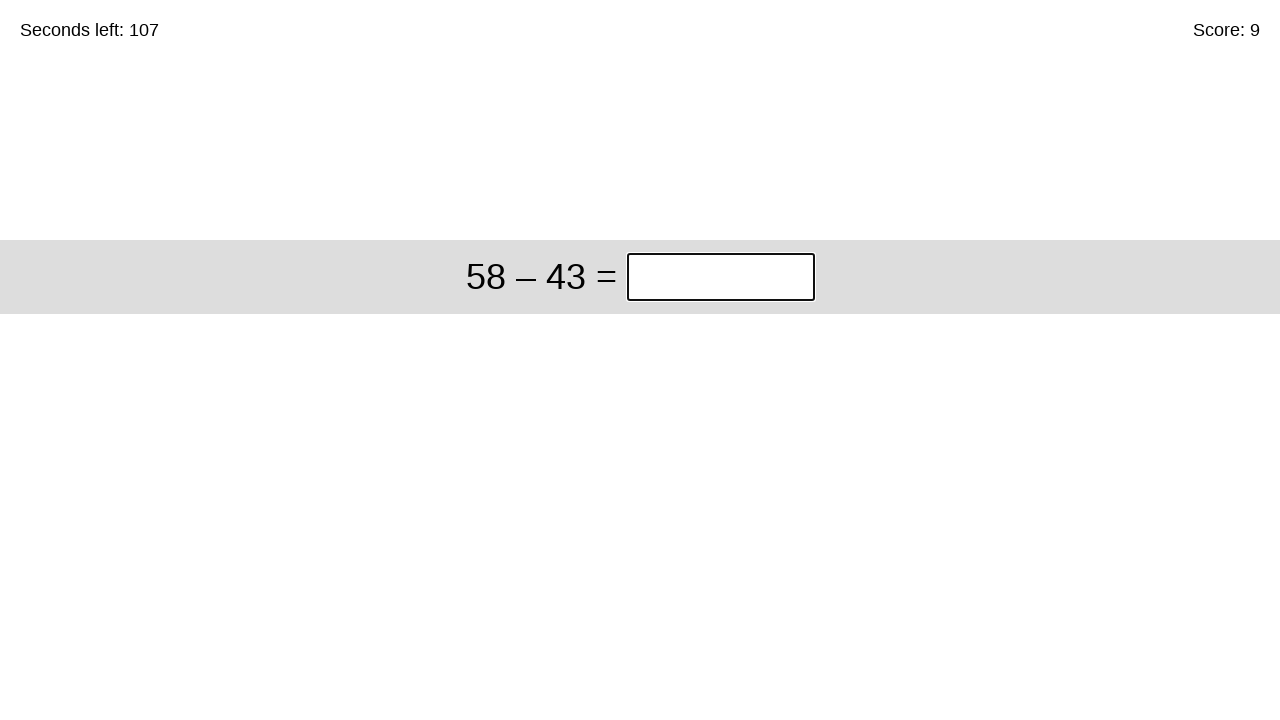

Calculated answer: 15
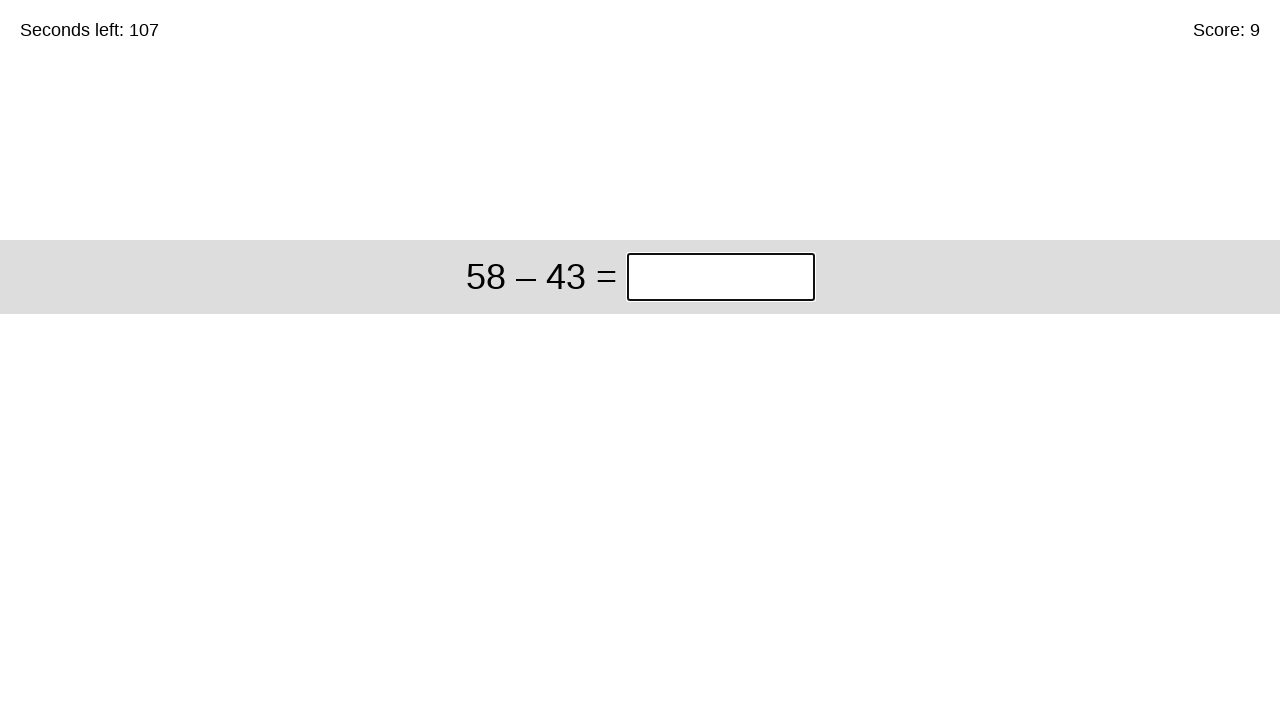

Typed answer '15' into the page
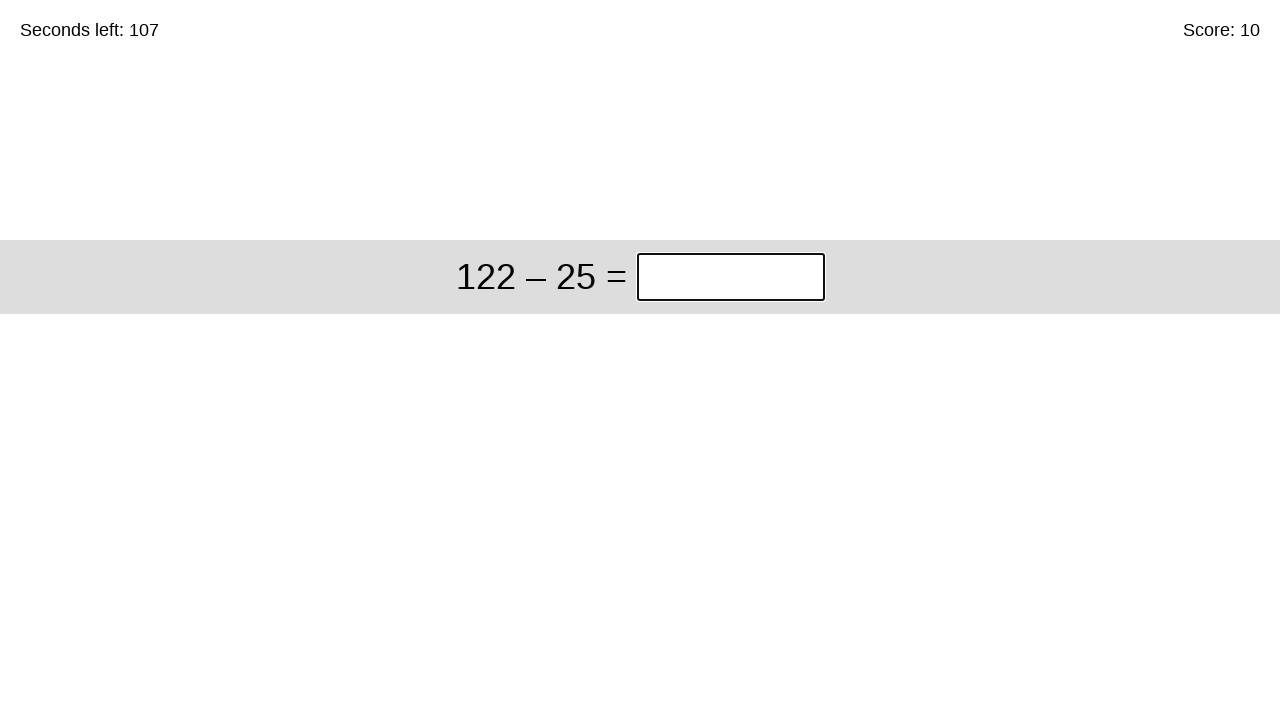

Waited for next question to appear
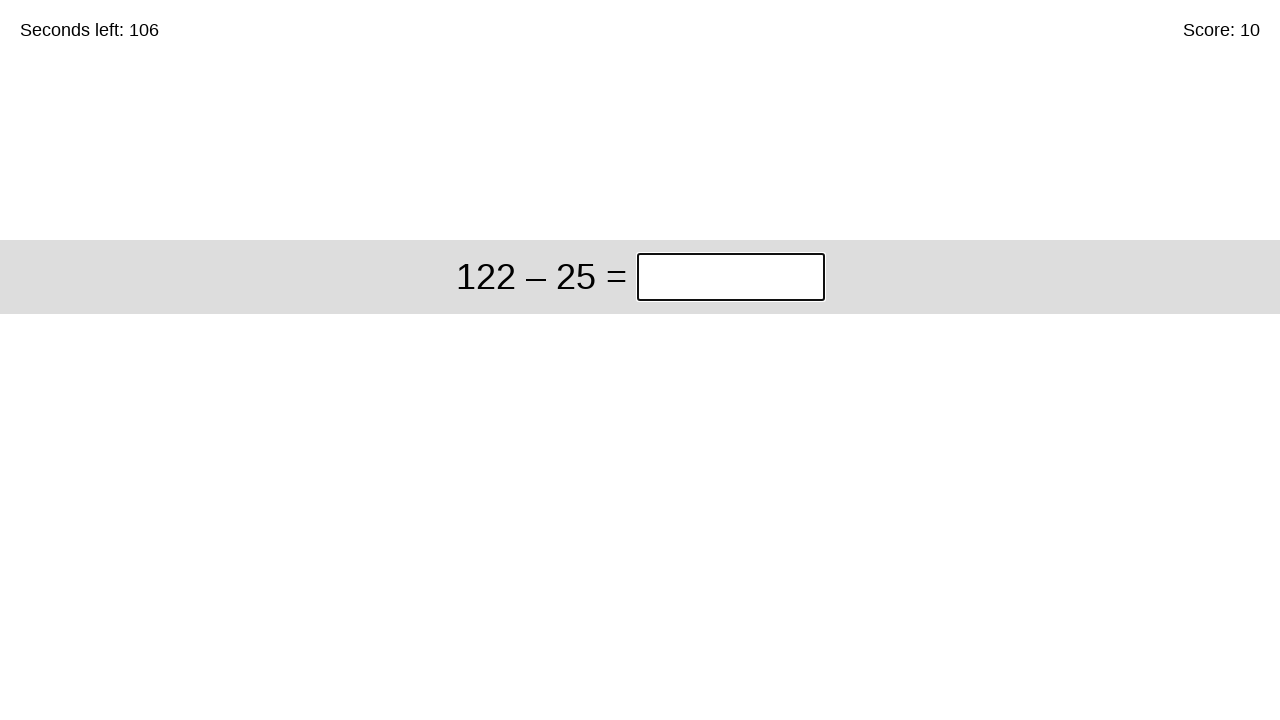

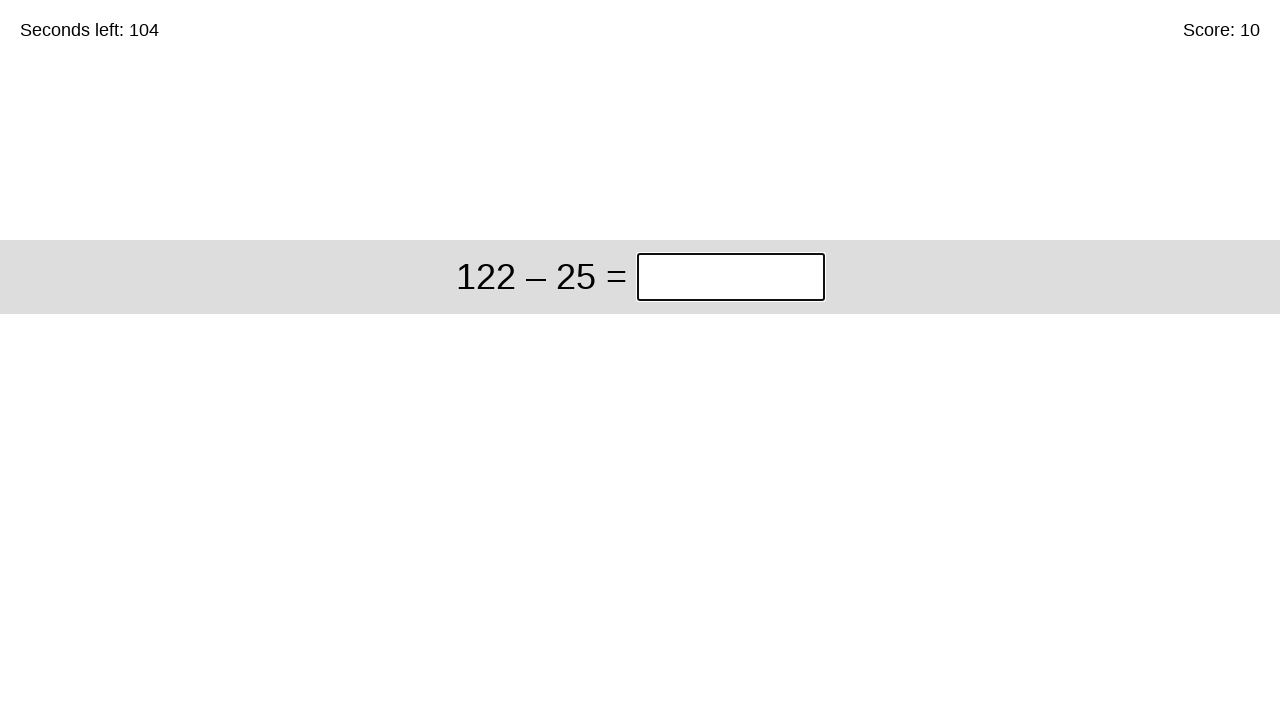